Navigates to a DOI URL and searches for PDF links on the resolved page

Starting URL: http://doi.org/10.1107/S0567740878010444

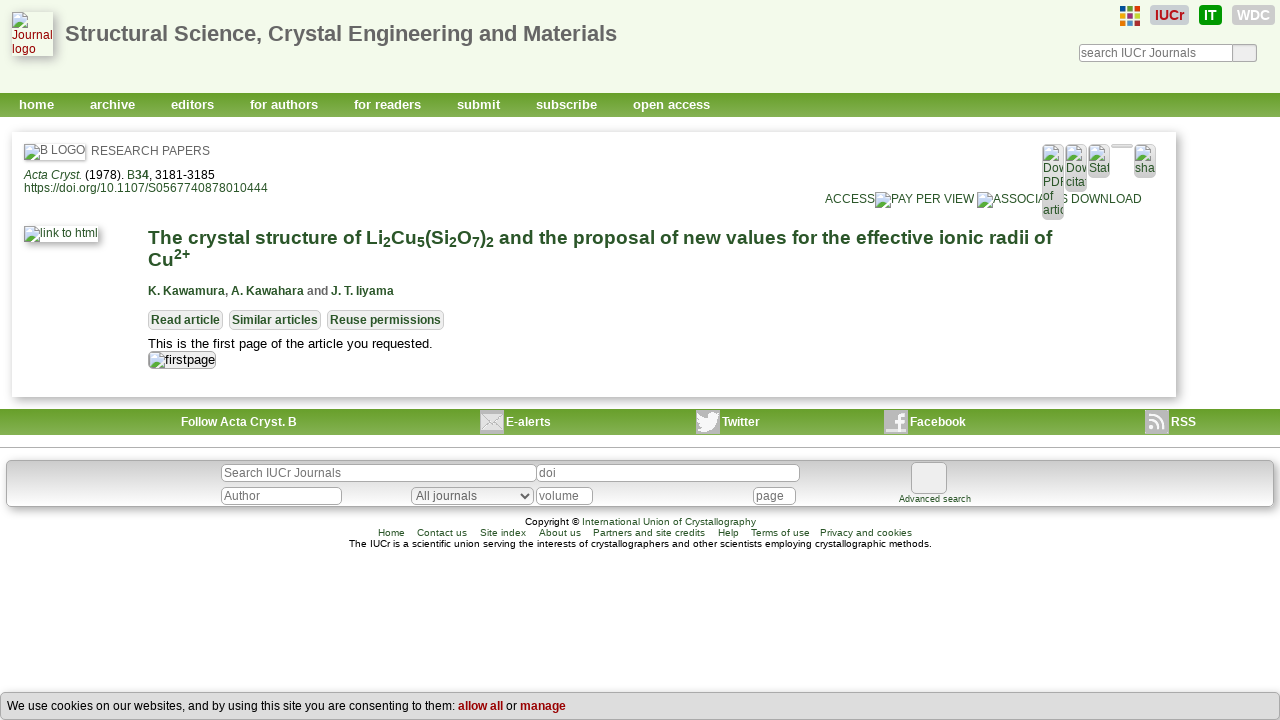

Waited for page to reach networkidle state
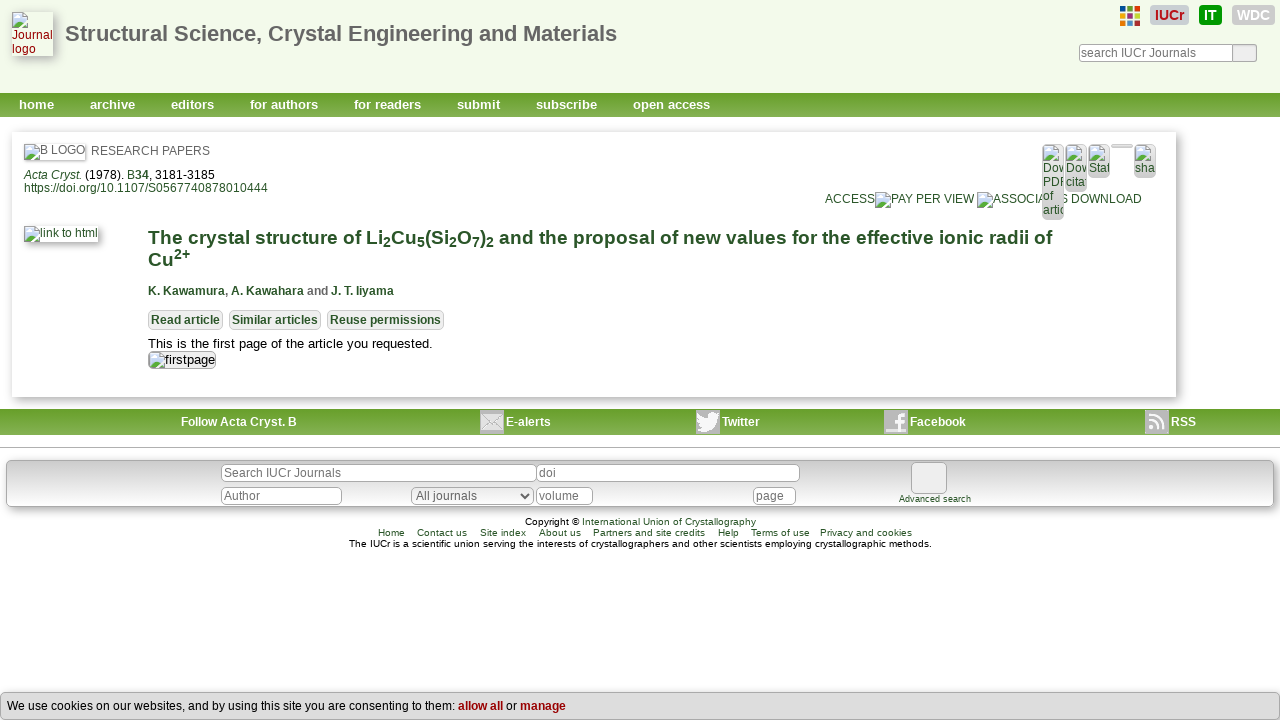

Retrieved all anchor elements from the page
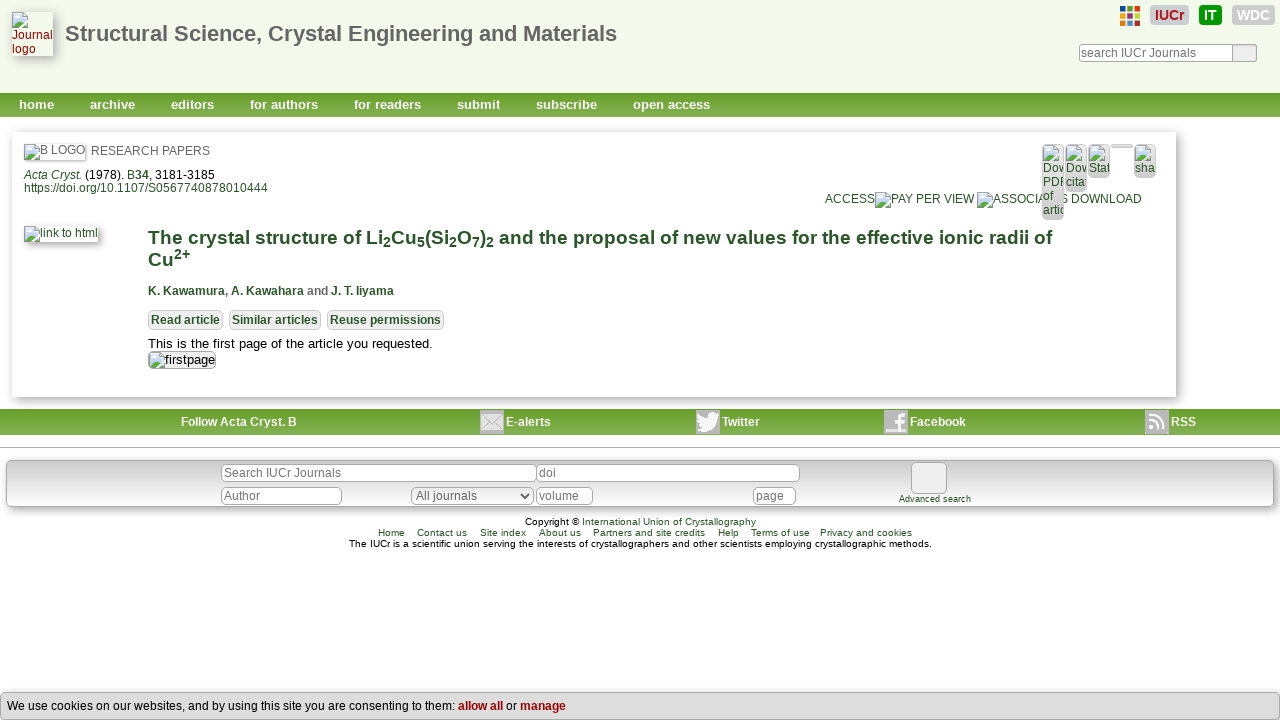

Retrieved href attribute from link
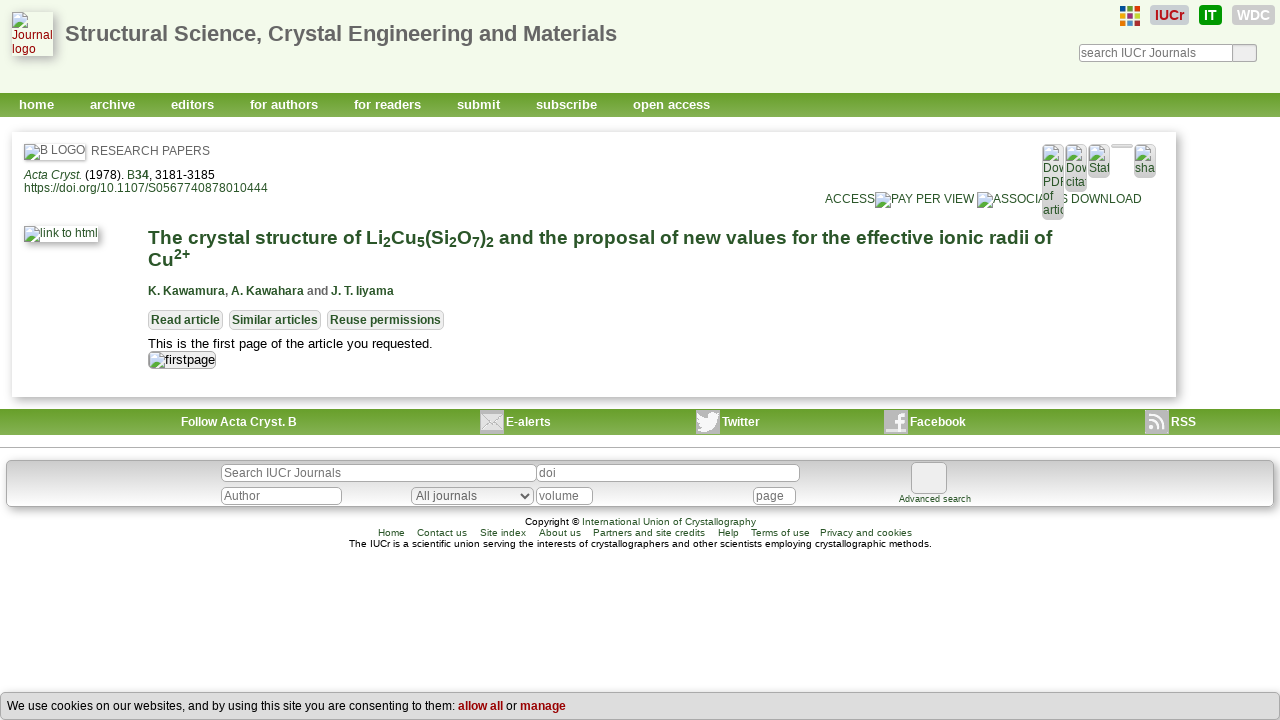

Retrieved href attribute from link
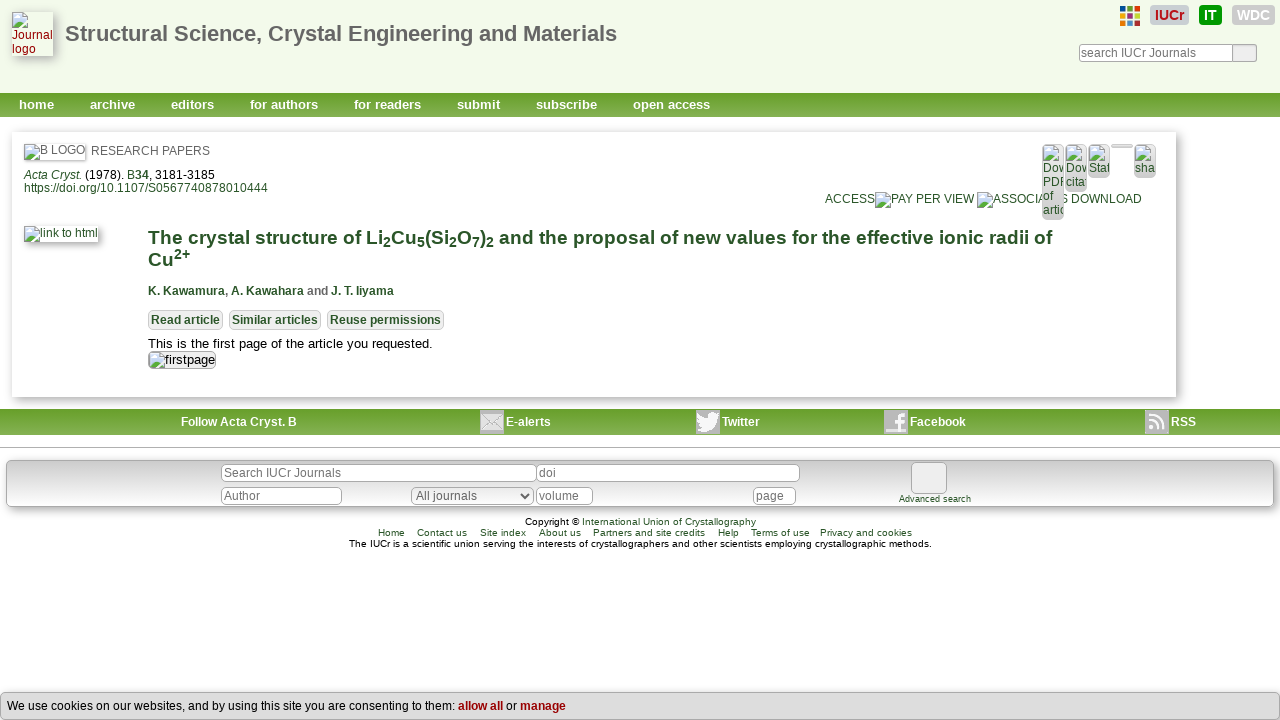

Retrieved href attribute from link
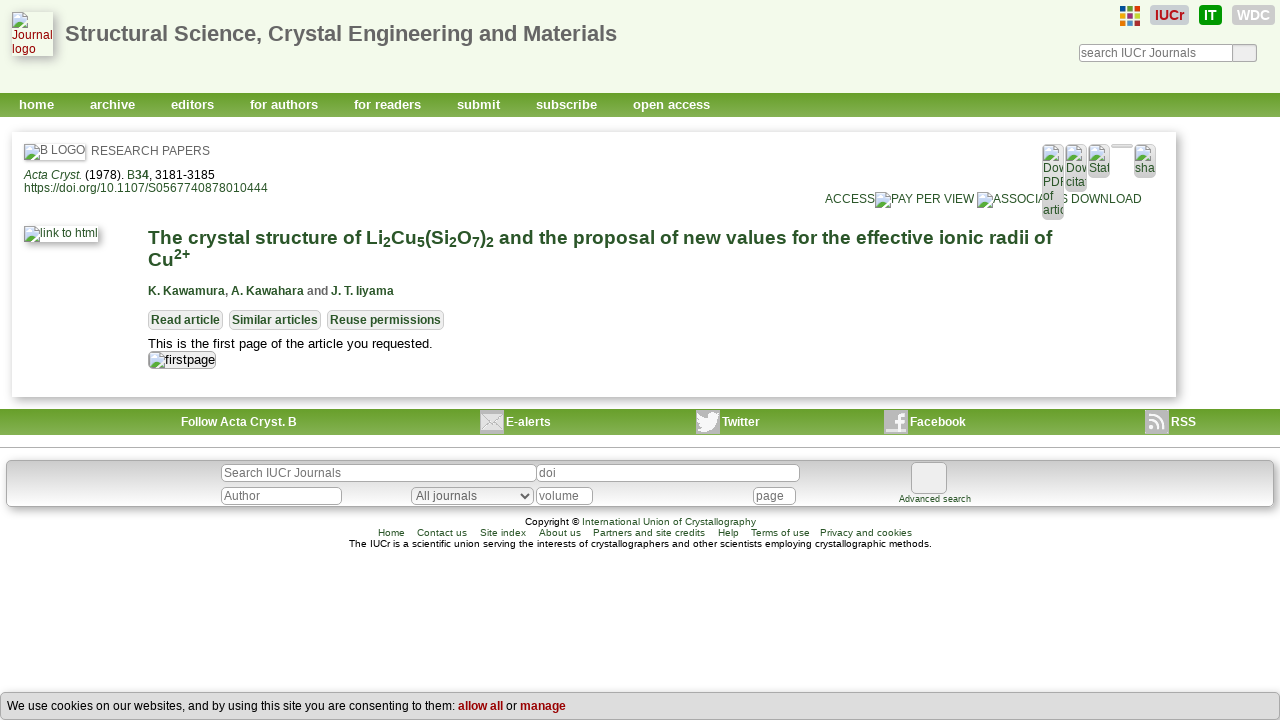

Retrieved href attribute from link
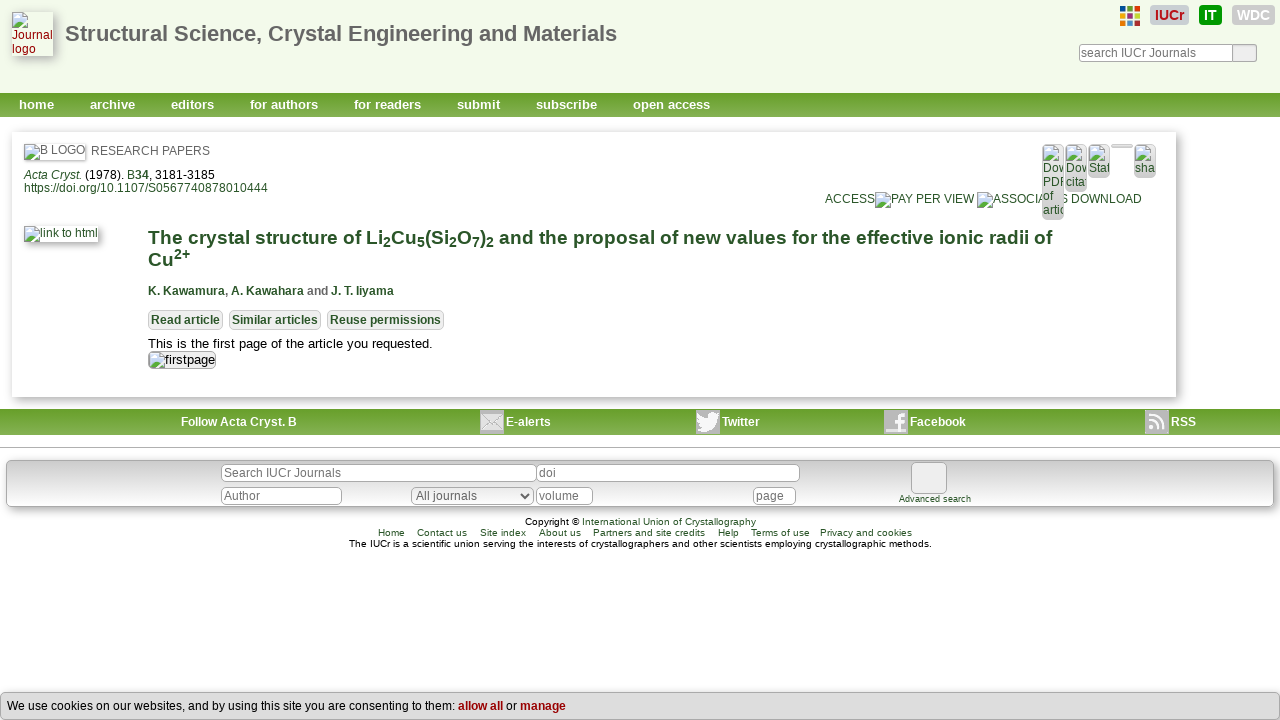

Retrieved href attribute from link
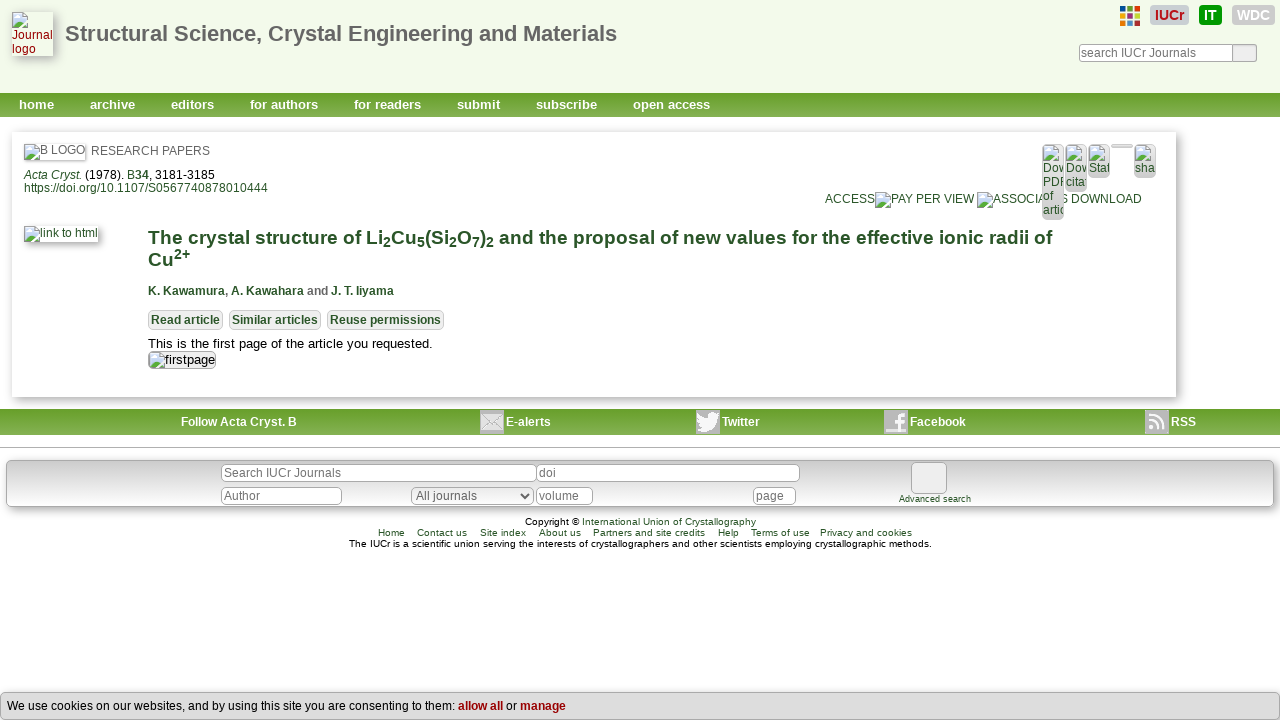

Retrieved href attribute from link
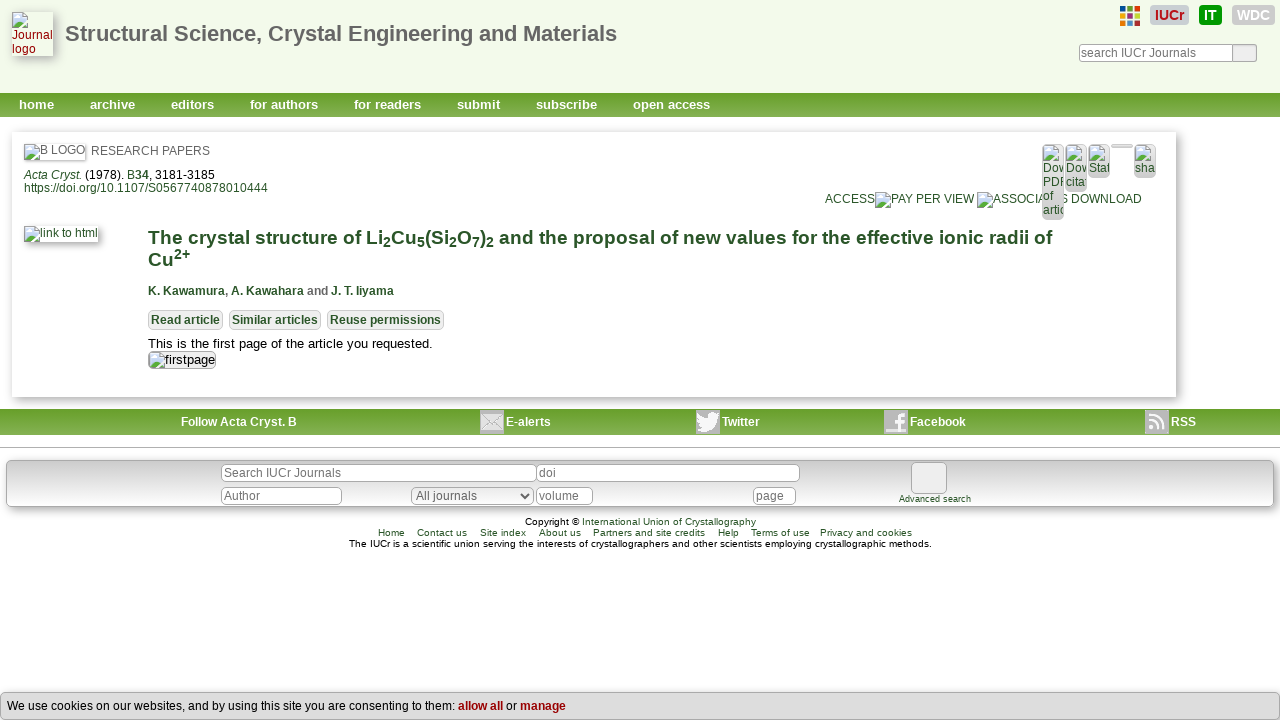

Retrieved href attribute from link
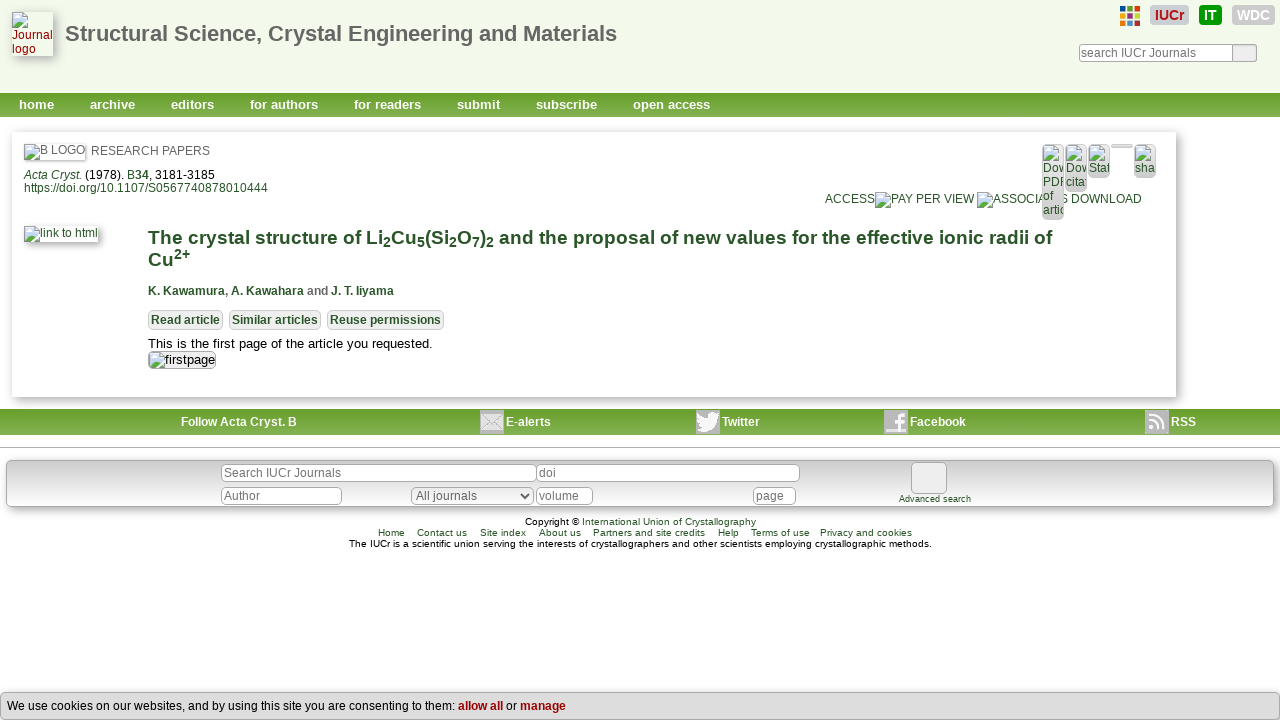

Retrieved href attribute from link
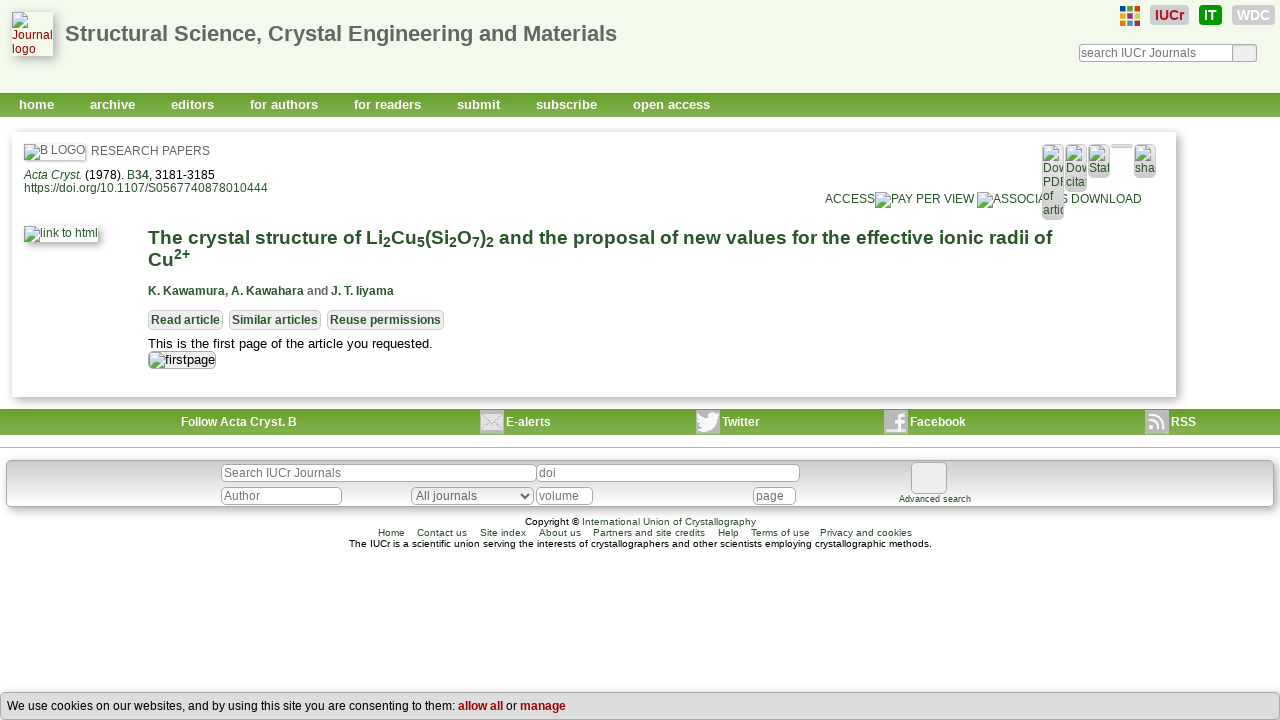

Retrieved href attribute from link
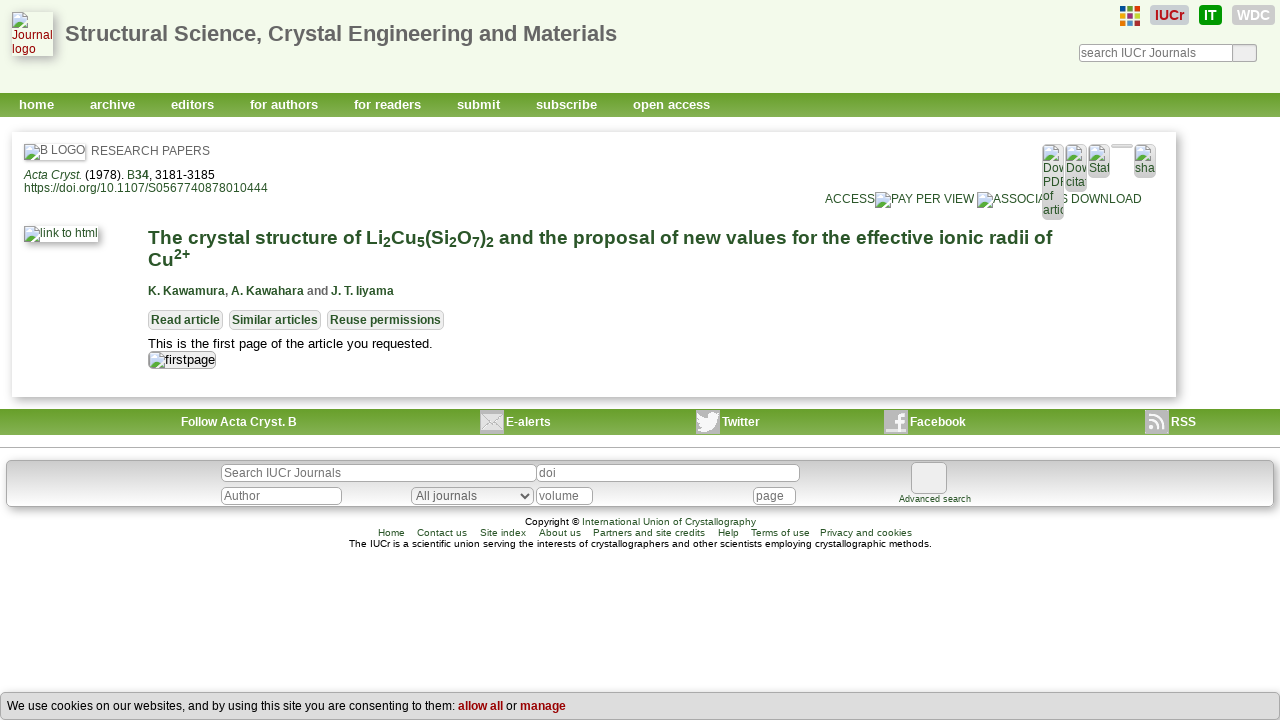

Retrieved href attribute from link
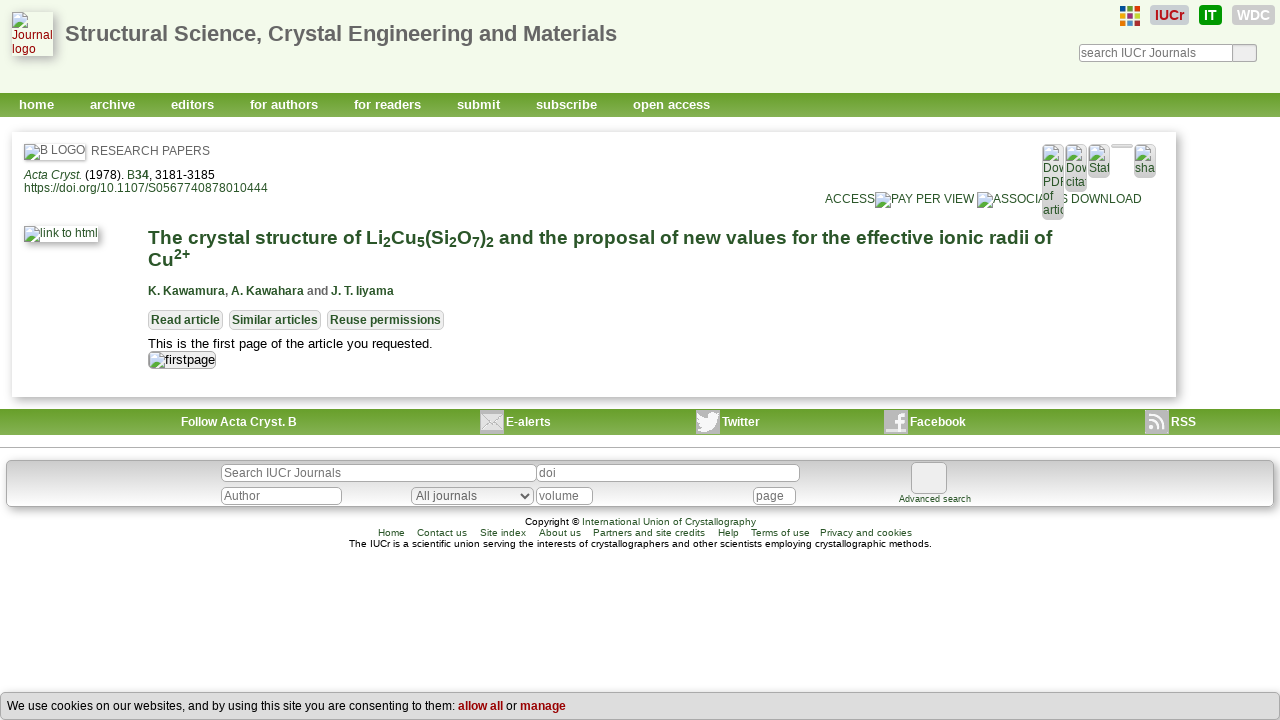

Retrieved href attribute from link
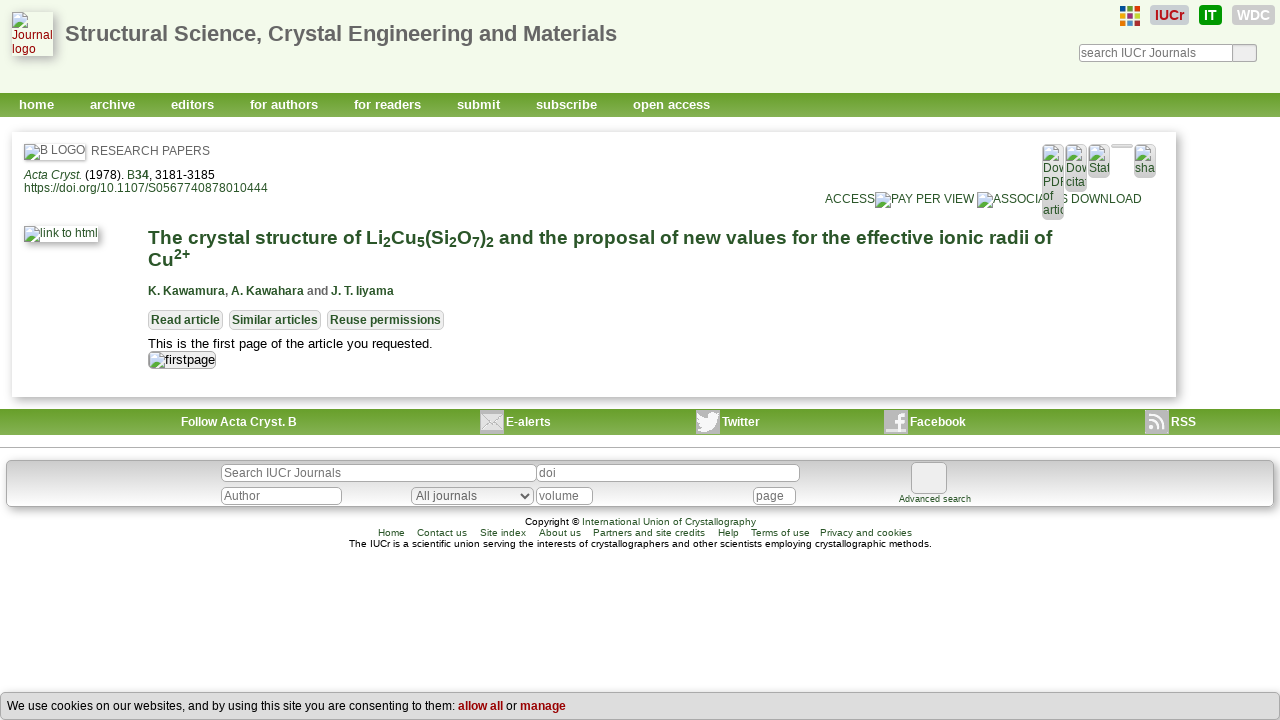

Retrieved href attribute from link
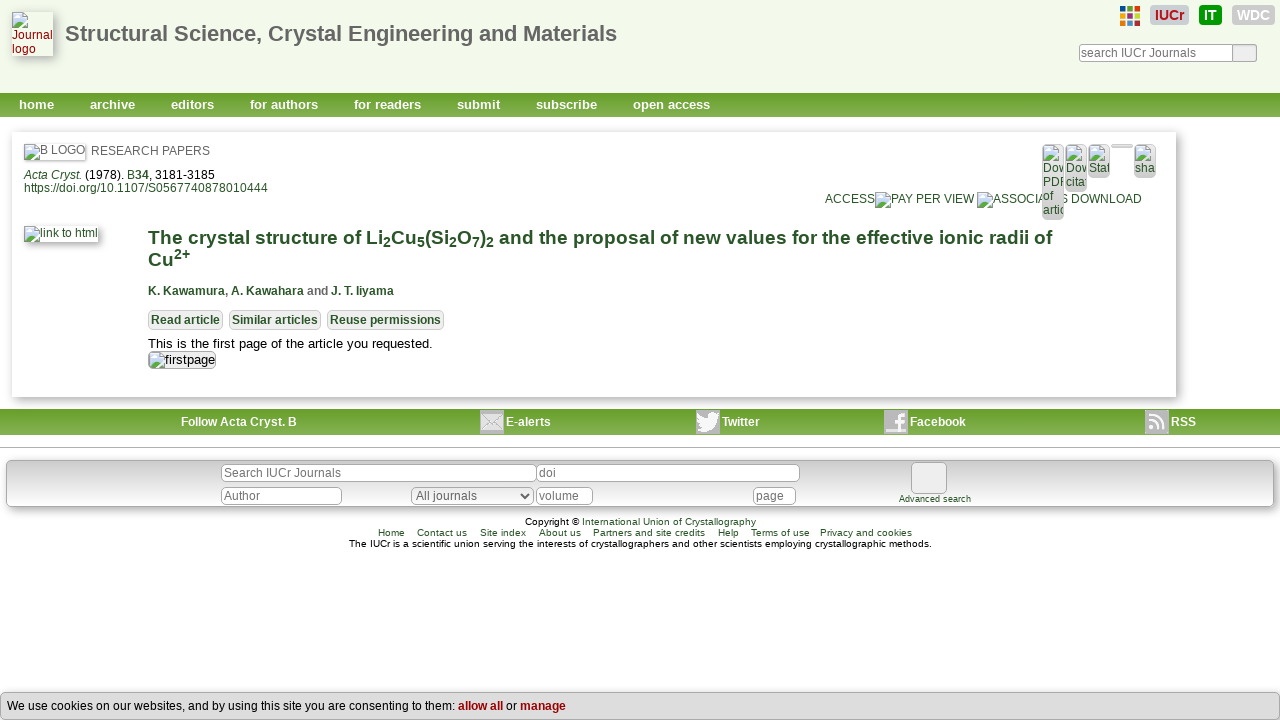

Retrieved href attribute from link
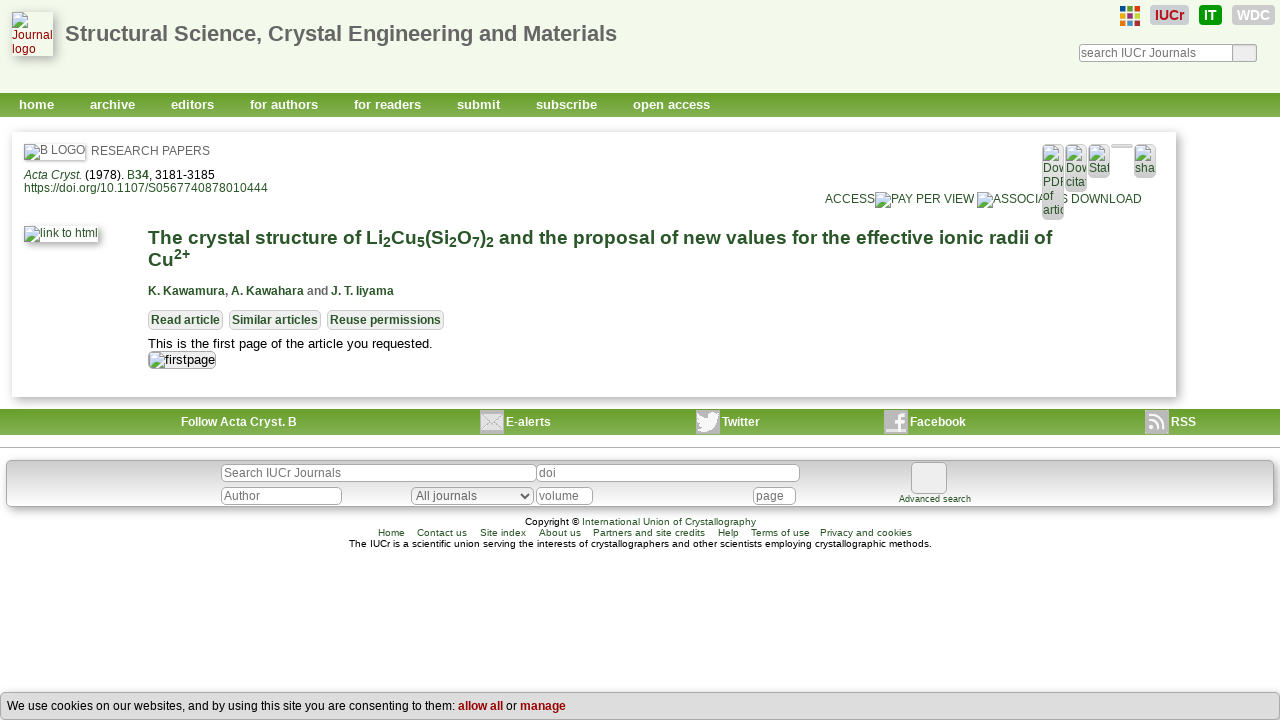

Retrieved href attribute from link
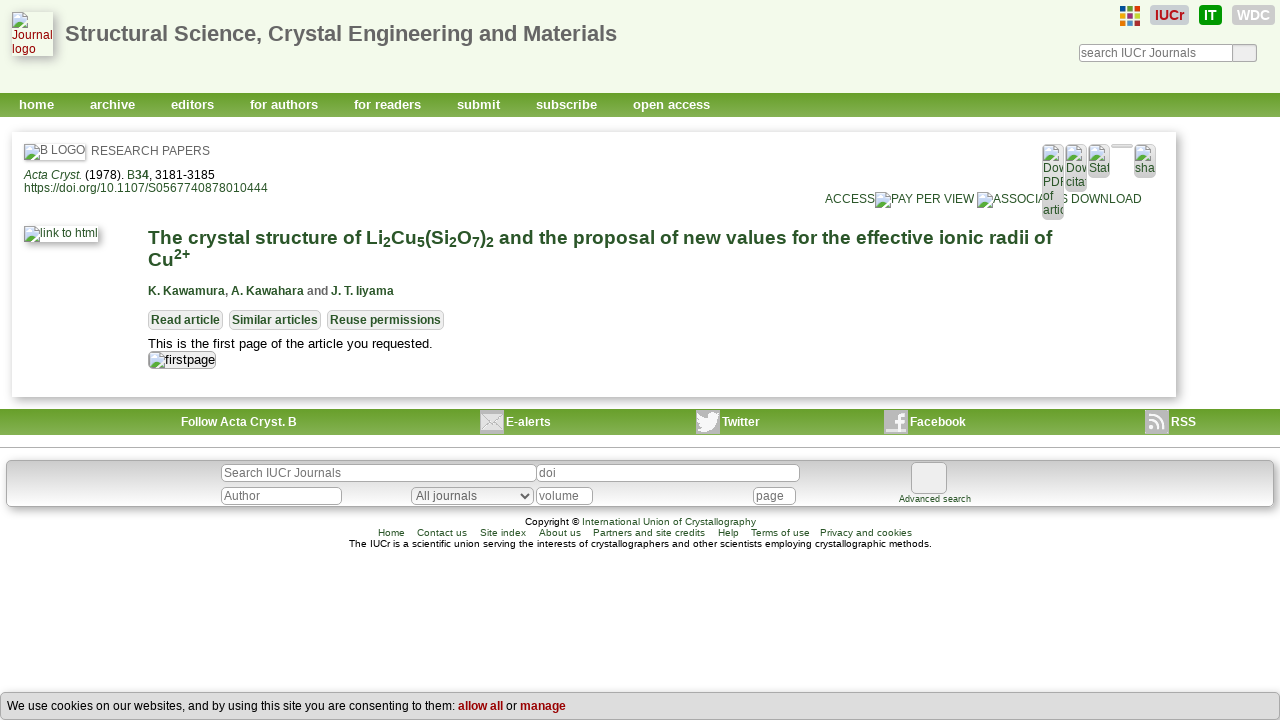

Retrieved href attribute from link
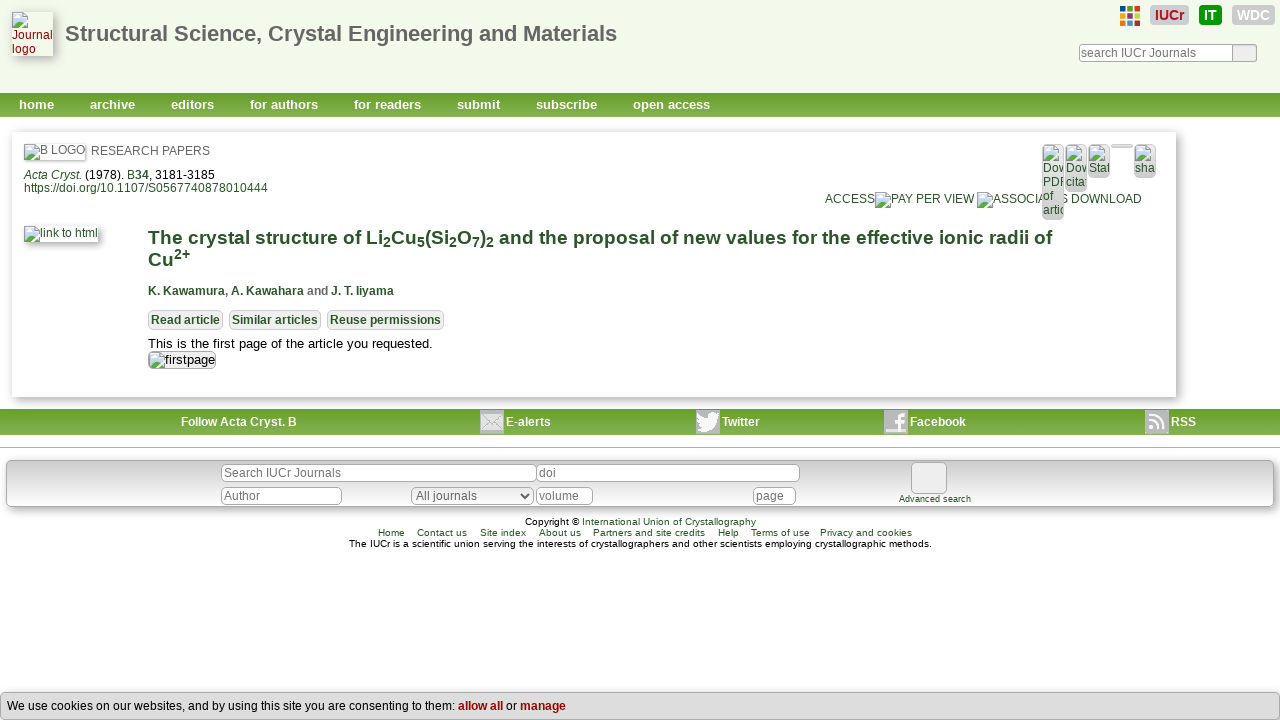

Retrieved href attribute from link
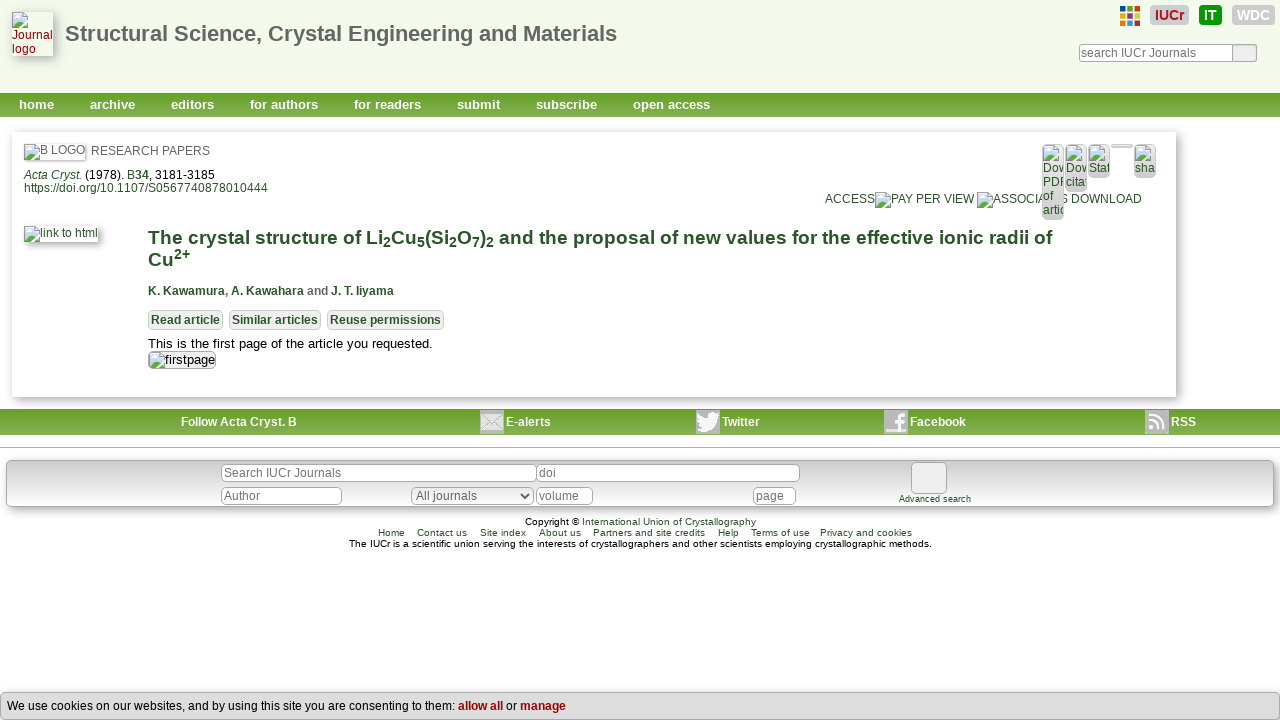

Retrieved href attribute from link
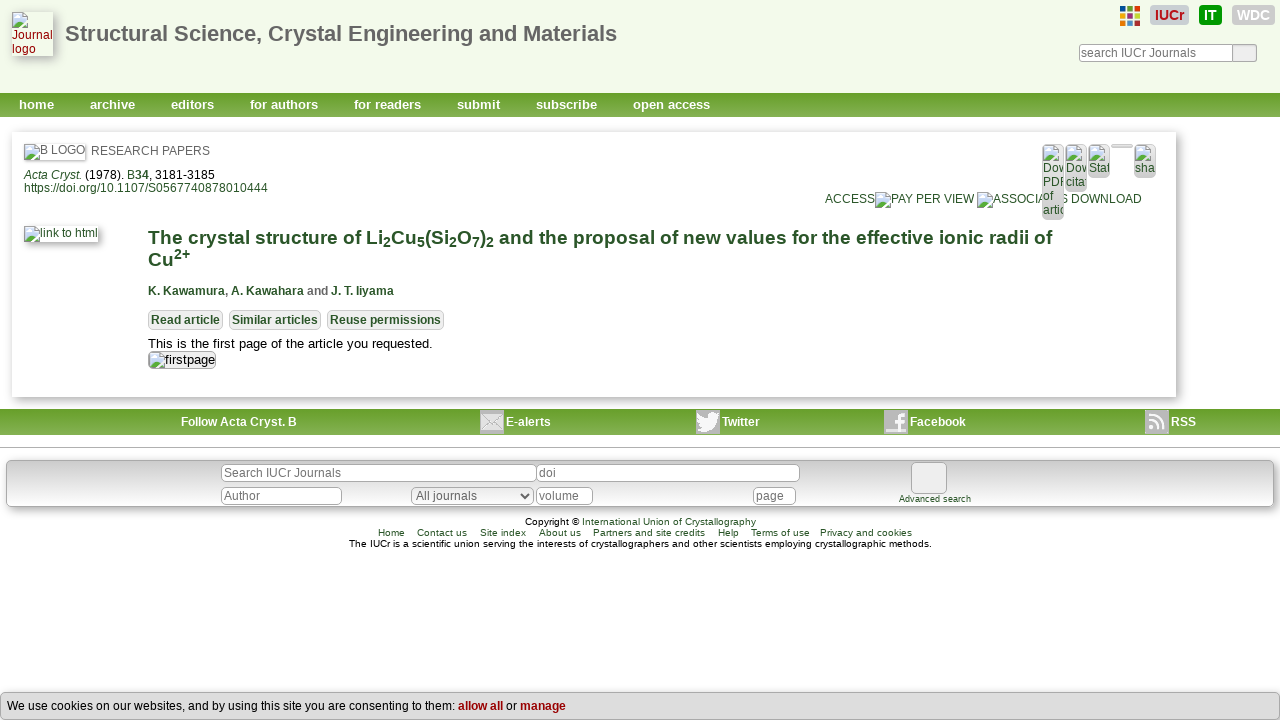

Retrieved href attribute from link
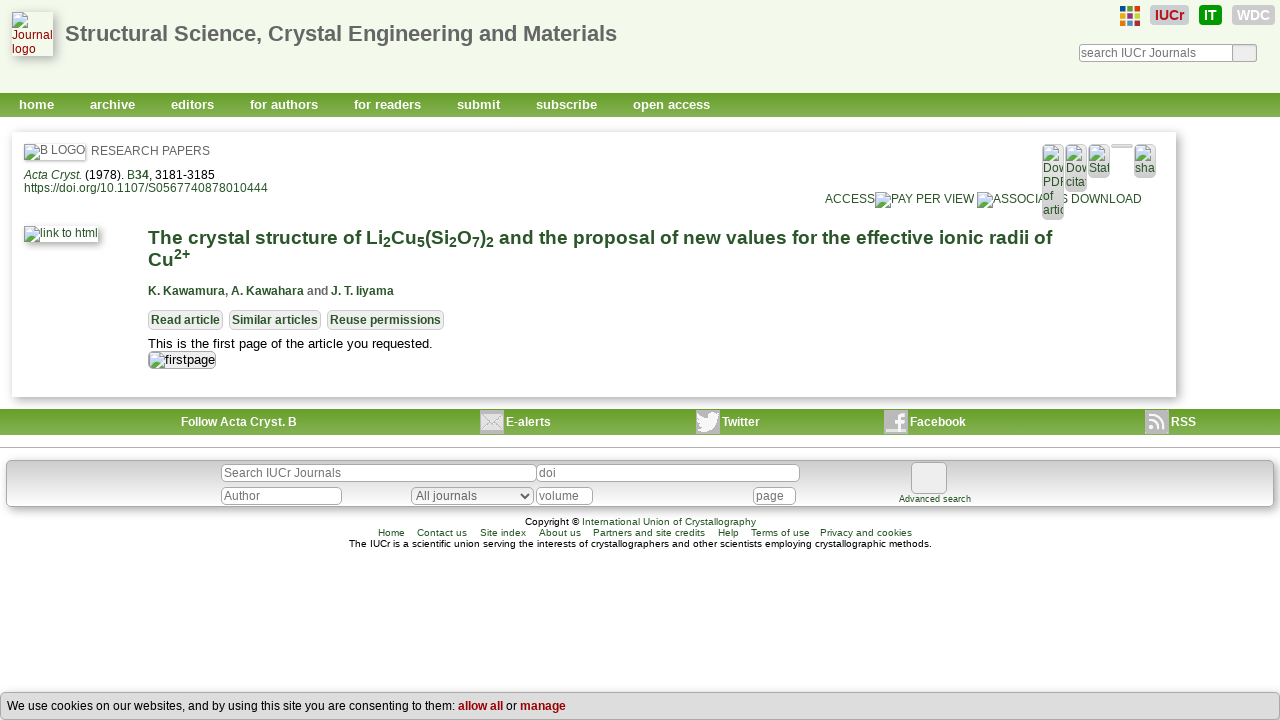

Retrieved href attribute from link
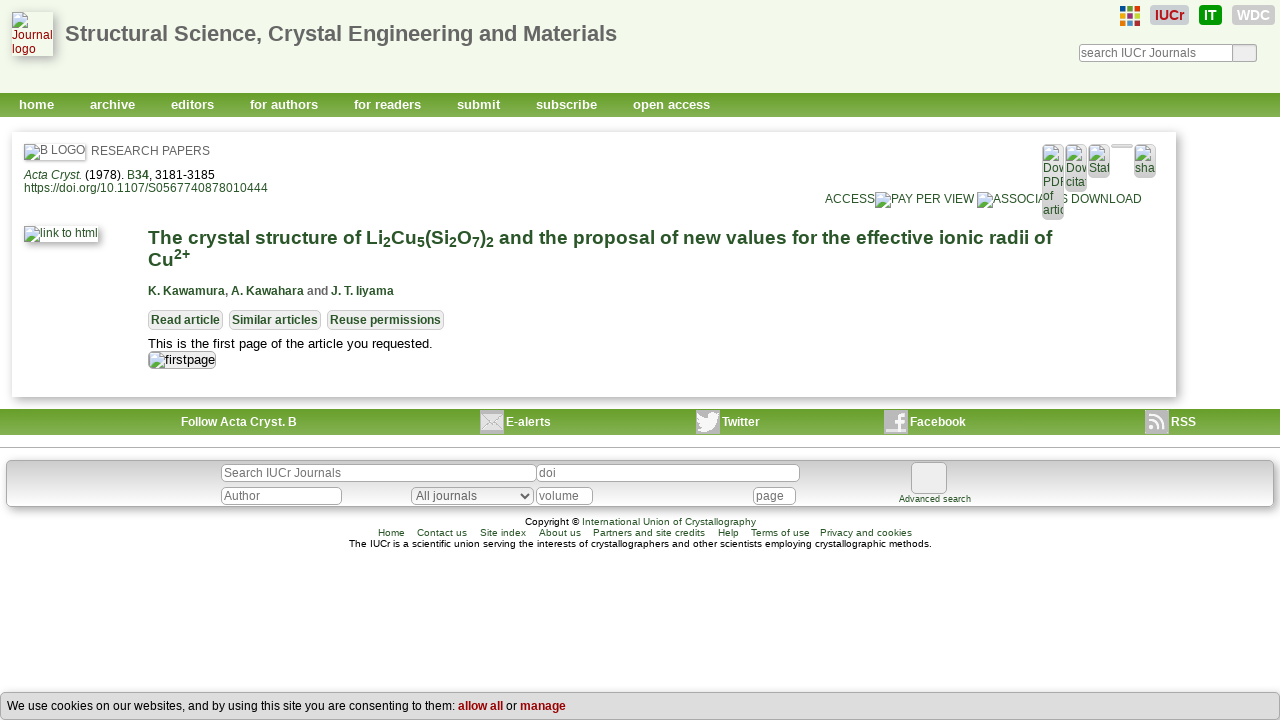

Retrieved href attribute from link
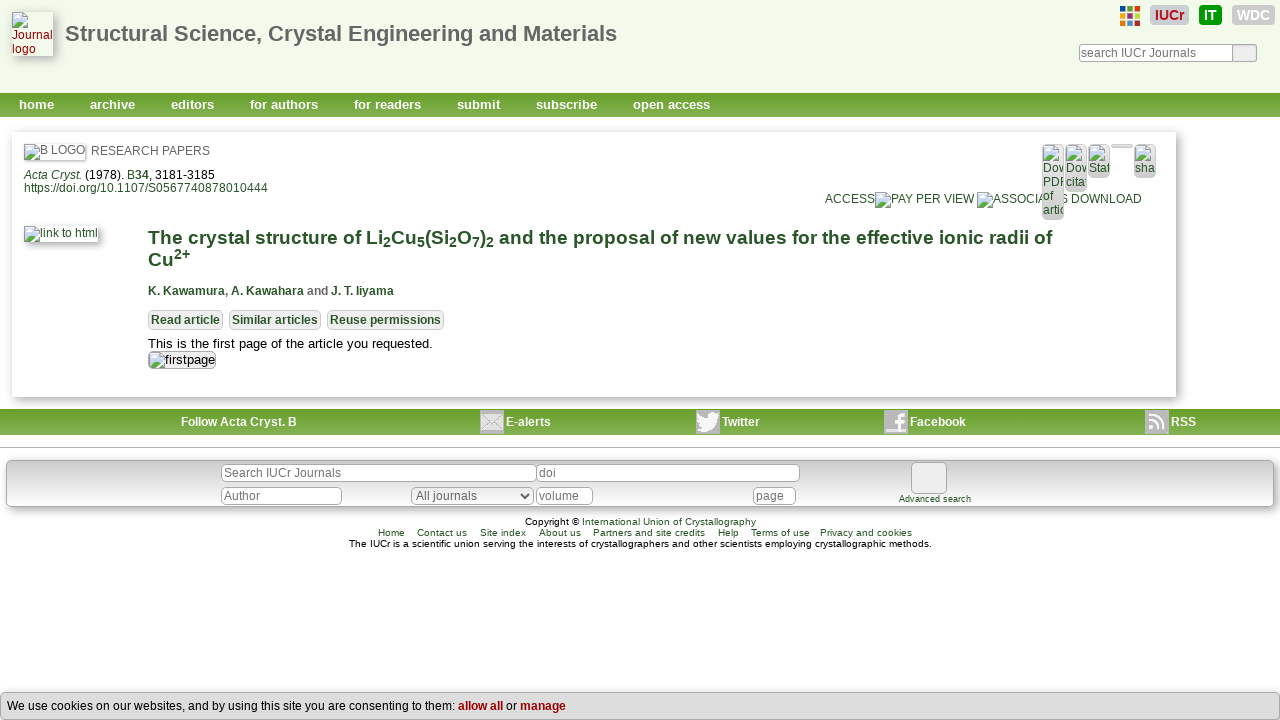

Retrieved href attribute from link
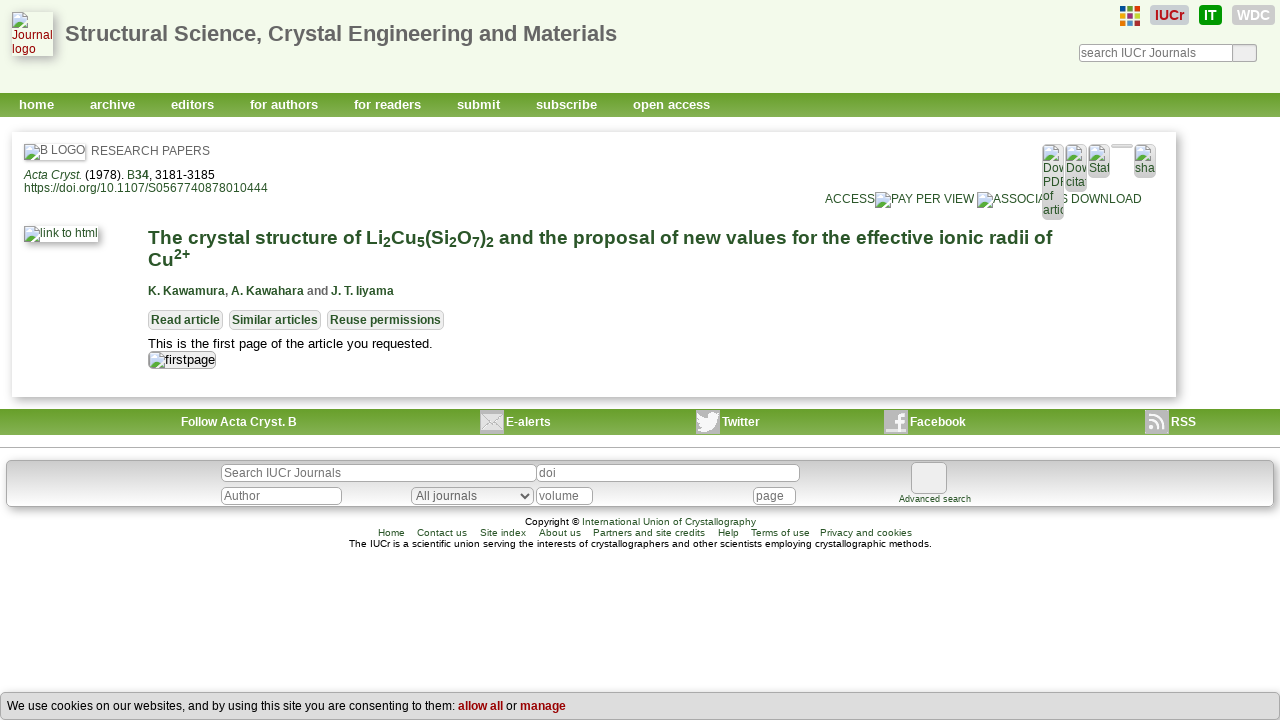

Retrieved href attribute from link
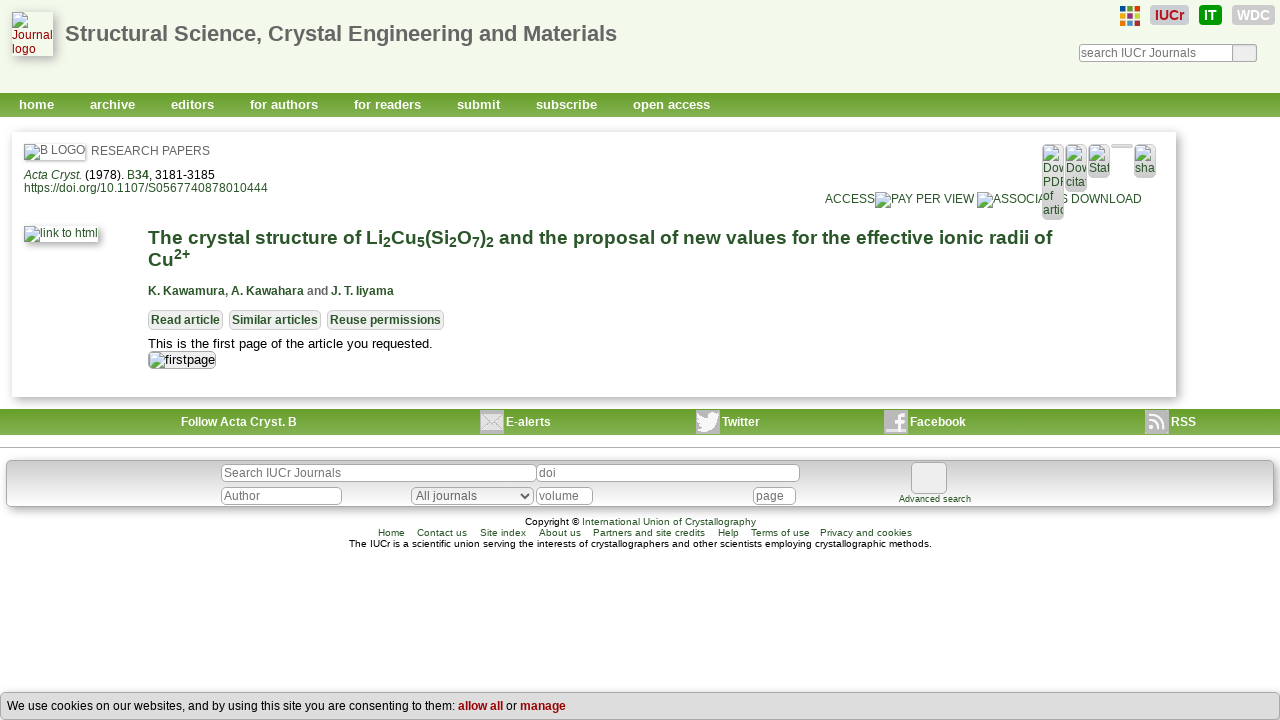

Retrieved href attribute from link
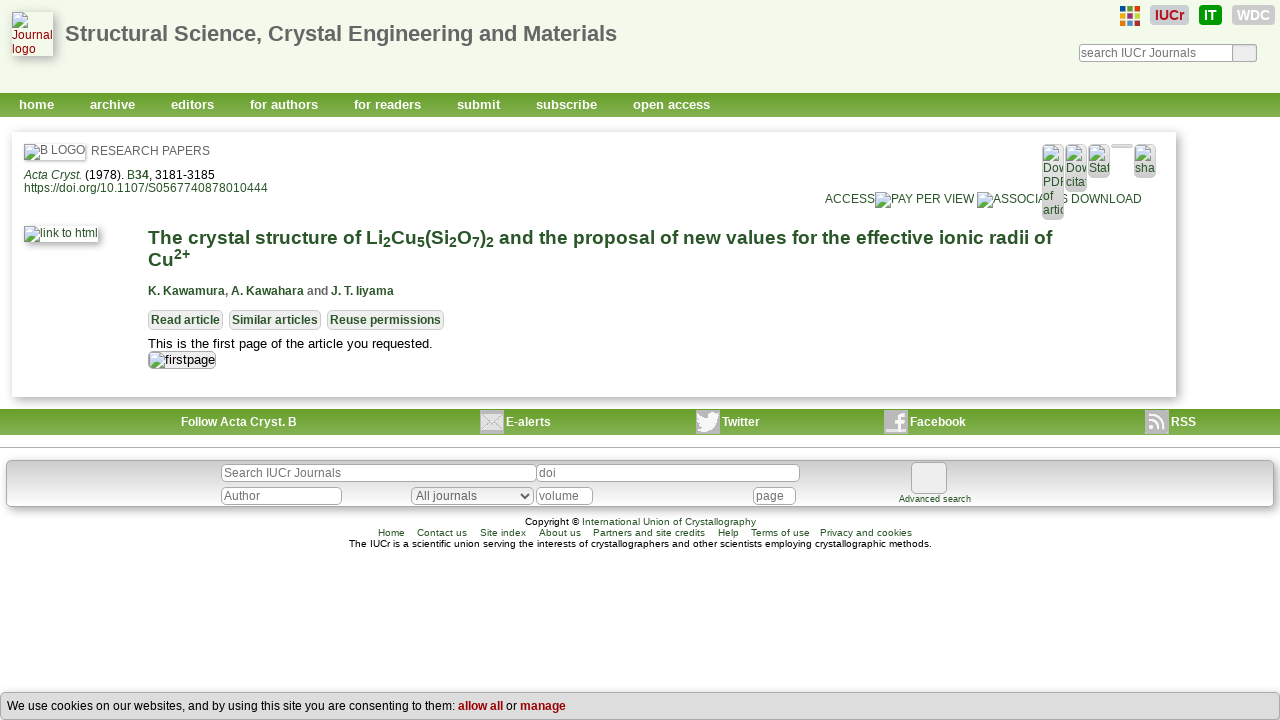

Retrieved href attribute from link
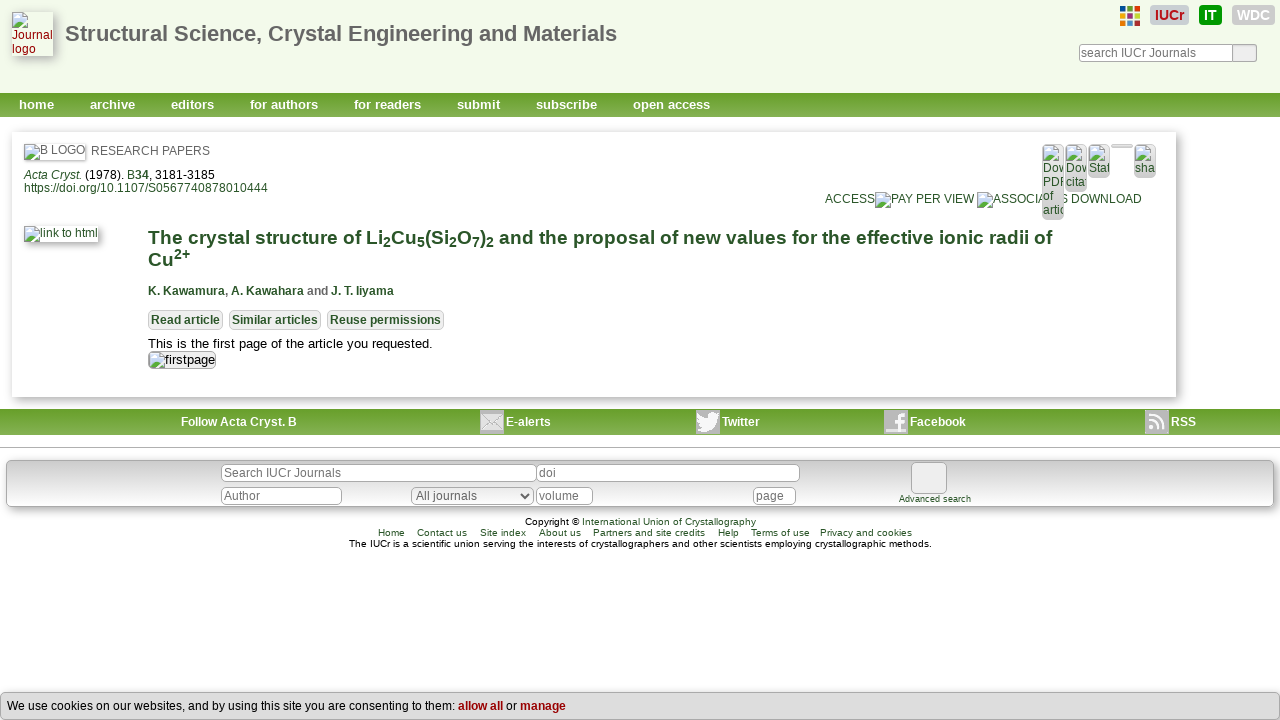

Retrieved href attribute from link
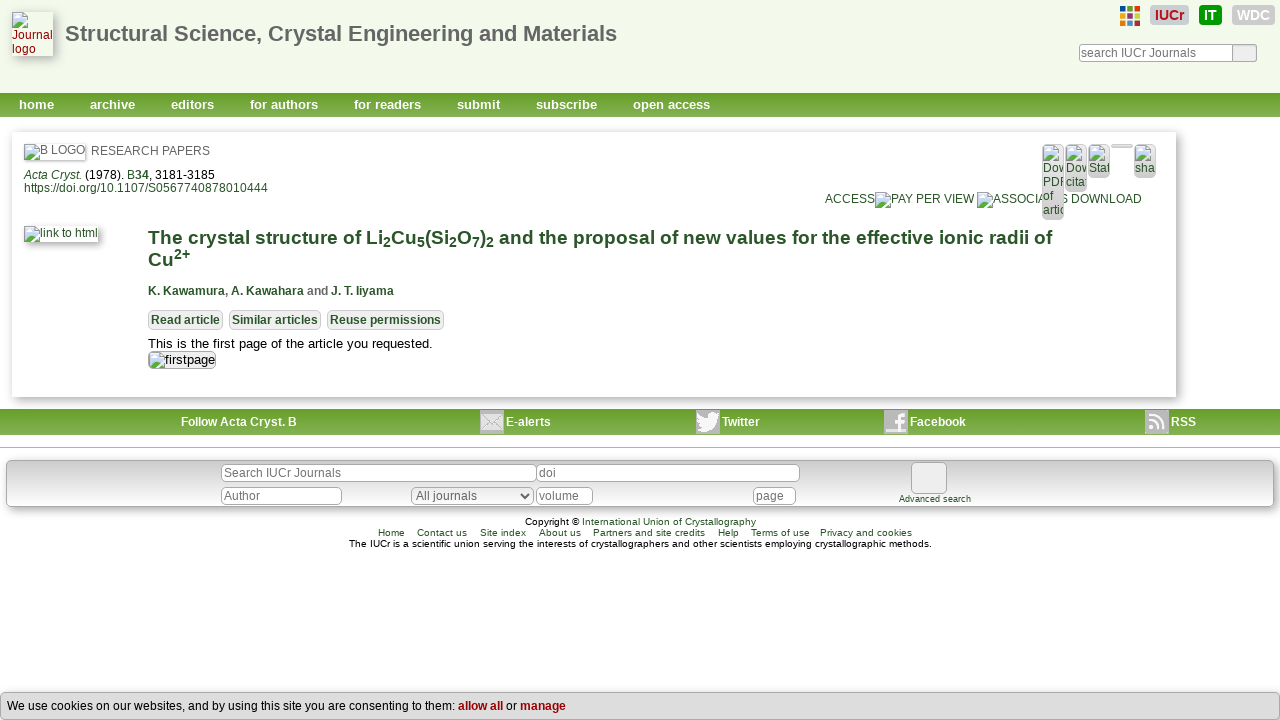

Retrieved href attribute from link
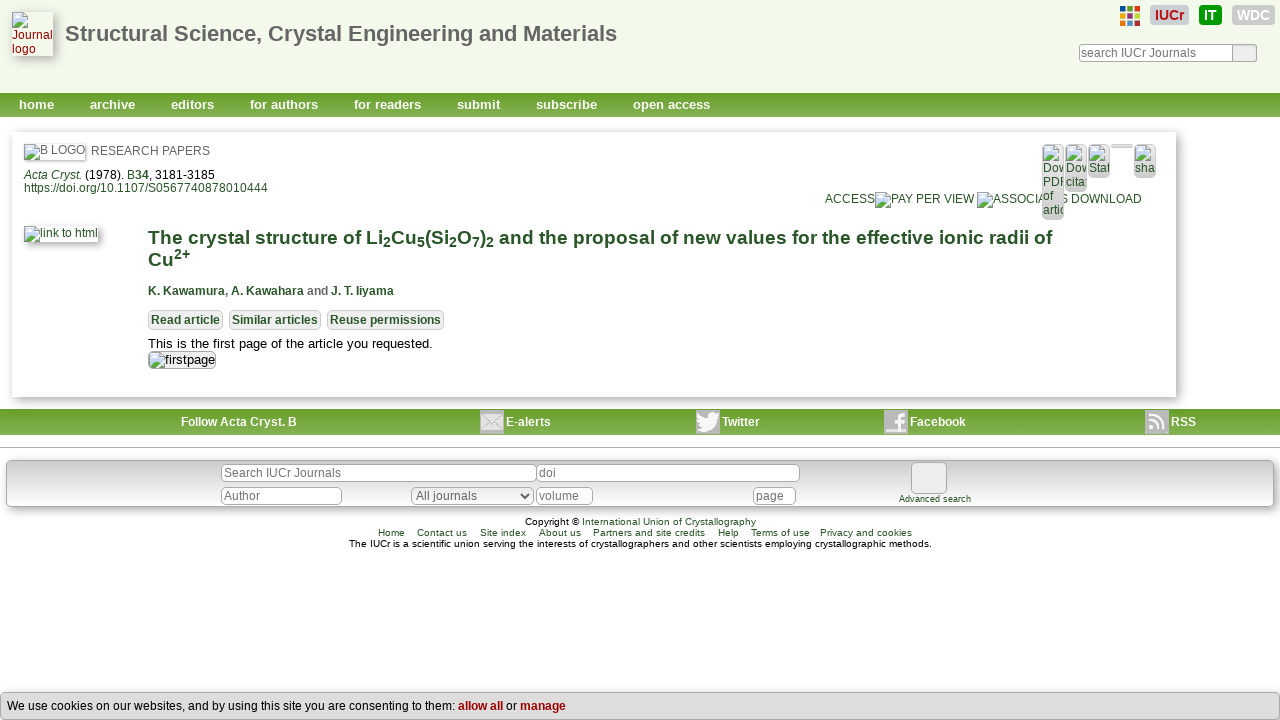

Retrieved href attribute from link
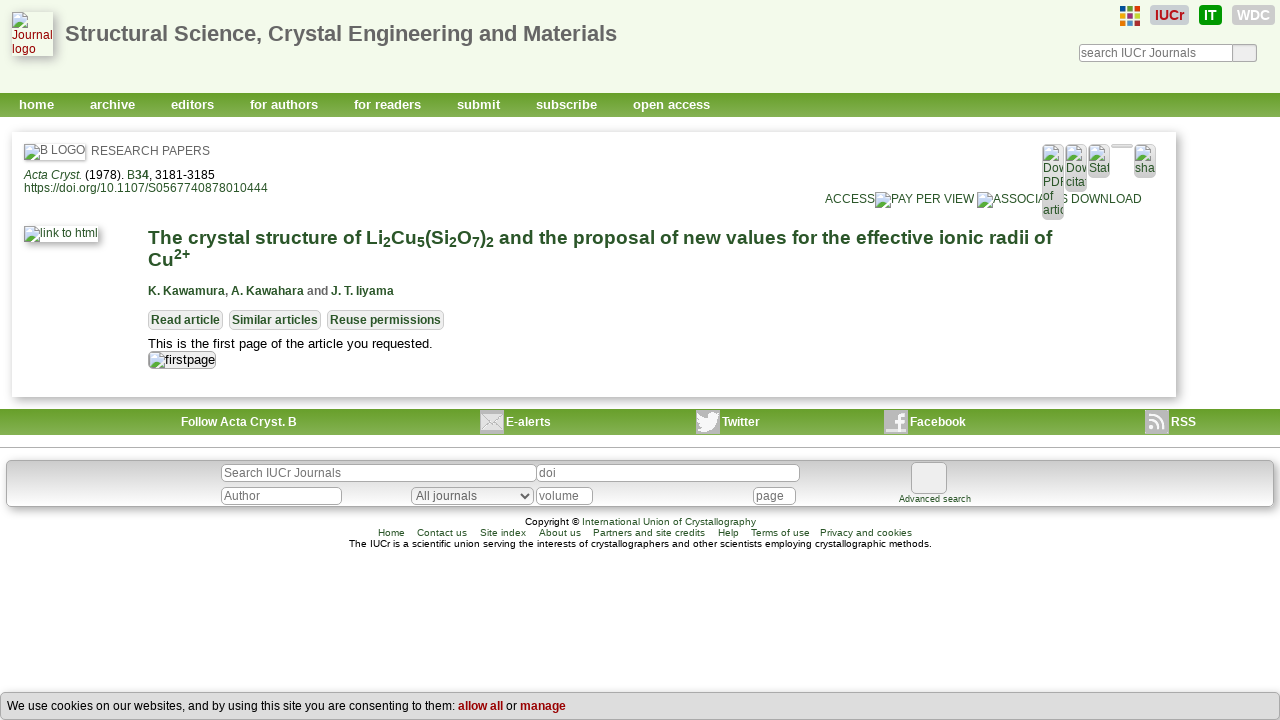

Retrieved href attribute from link
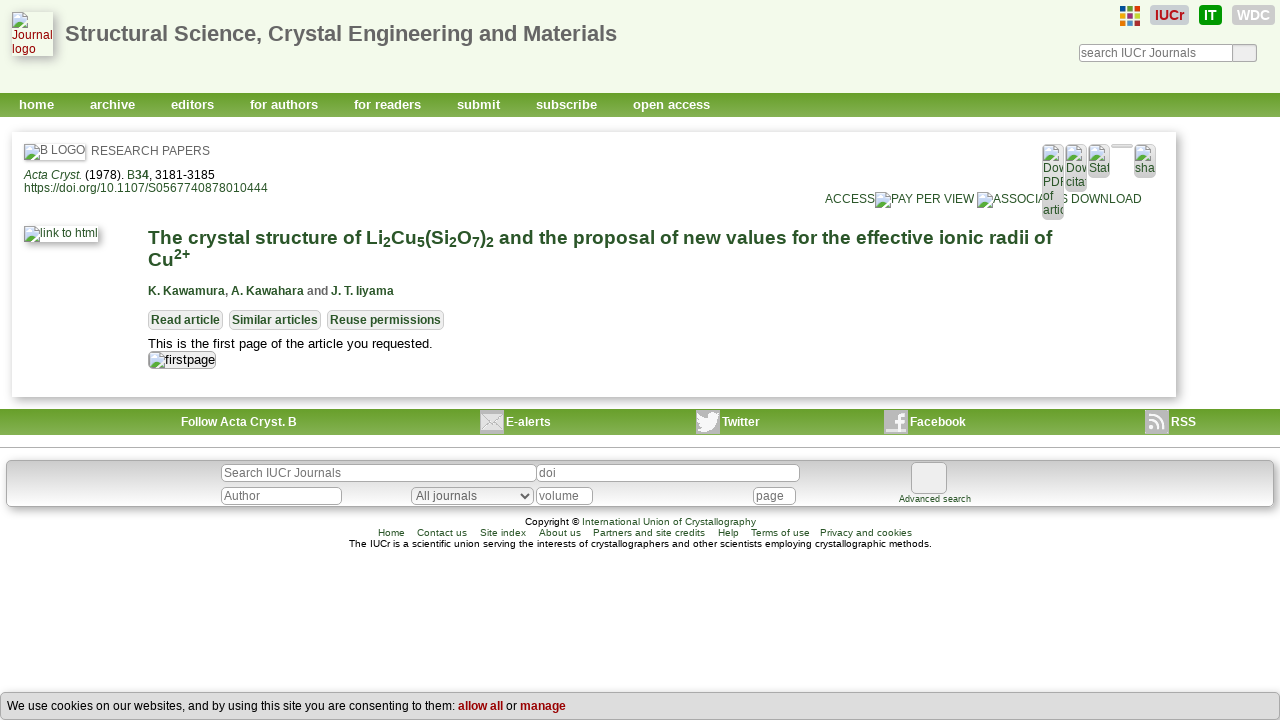

Retrieved href attribute from link
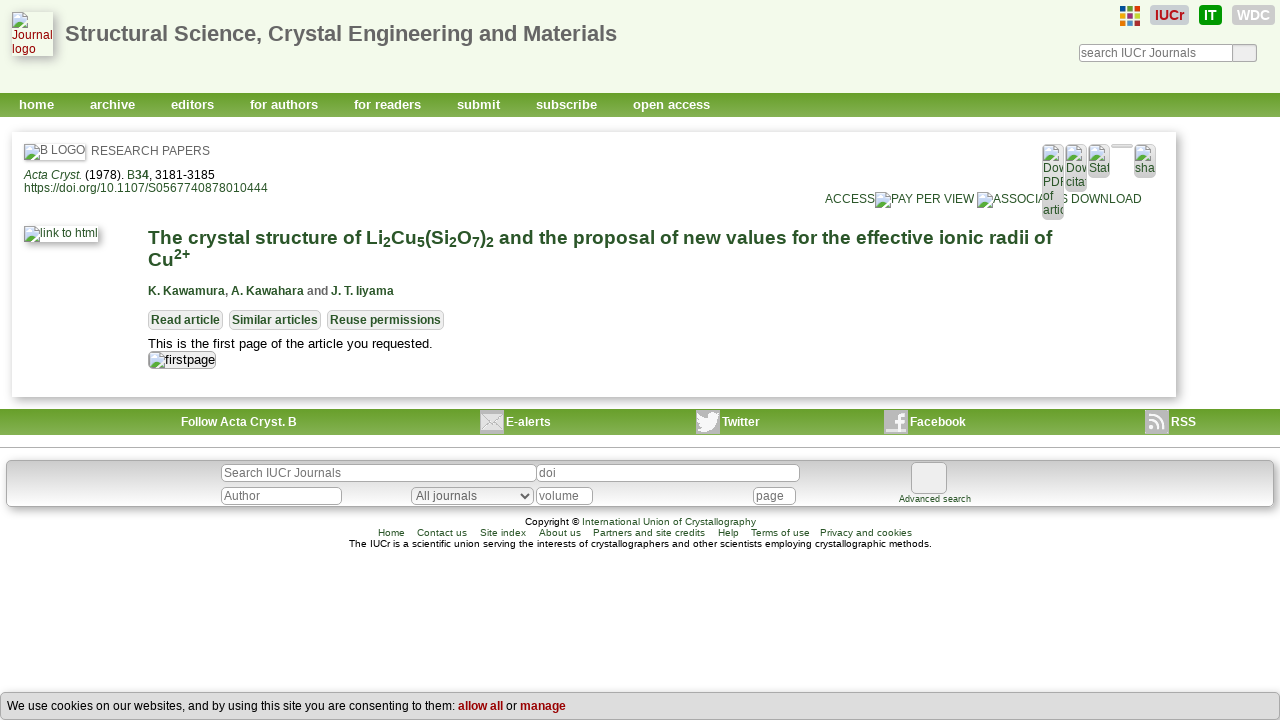

Retrieved href attribute from link
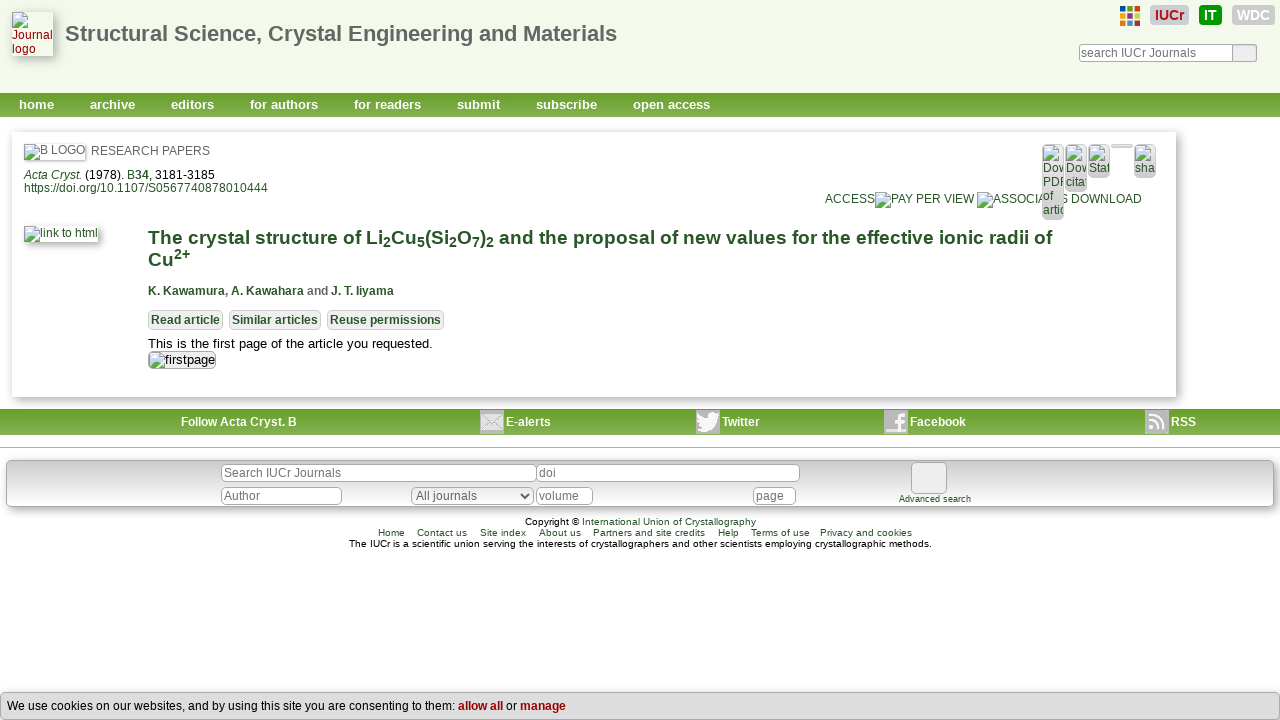

Retrieved href attribute from link
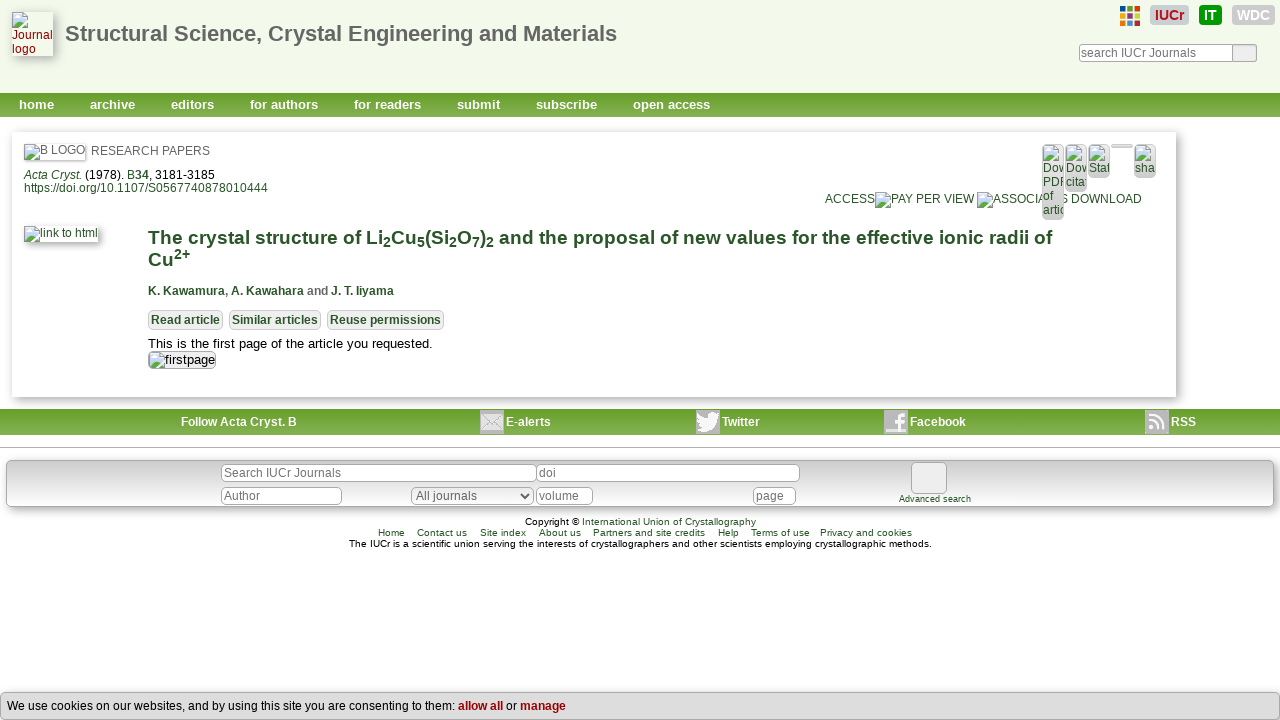

Retrieved href attribute from link
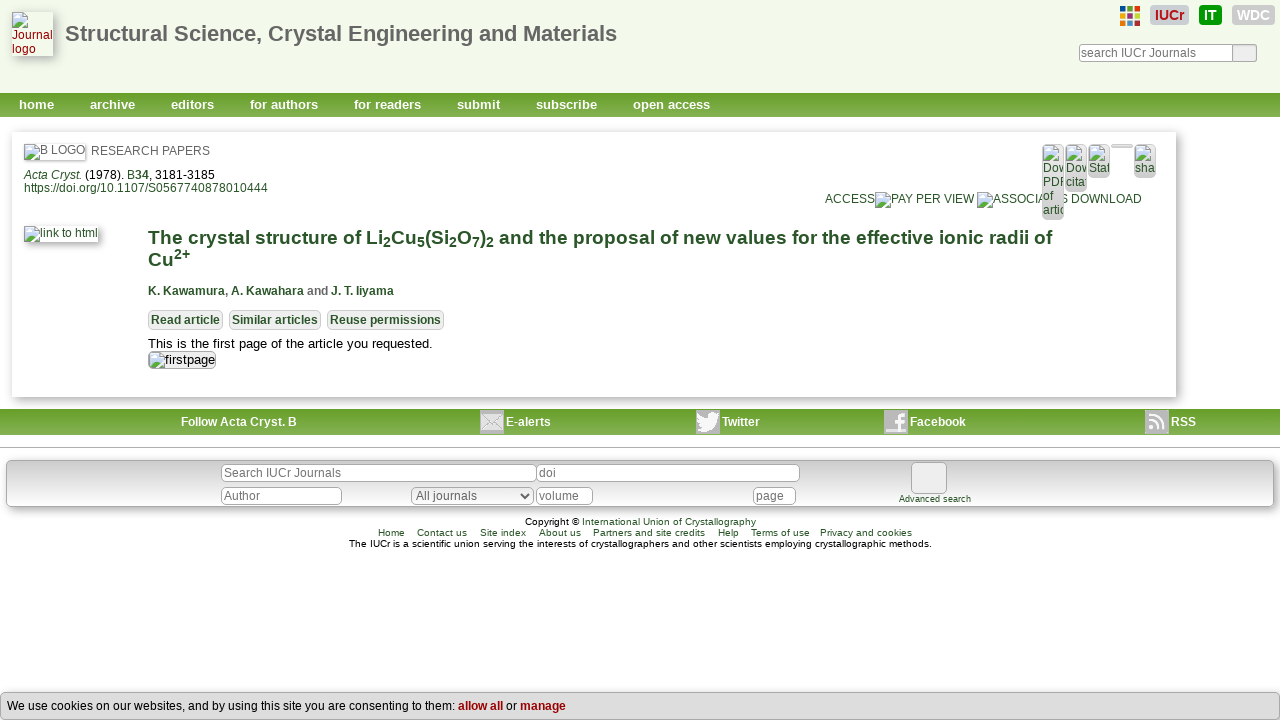

Retrieved href attribute from link
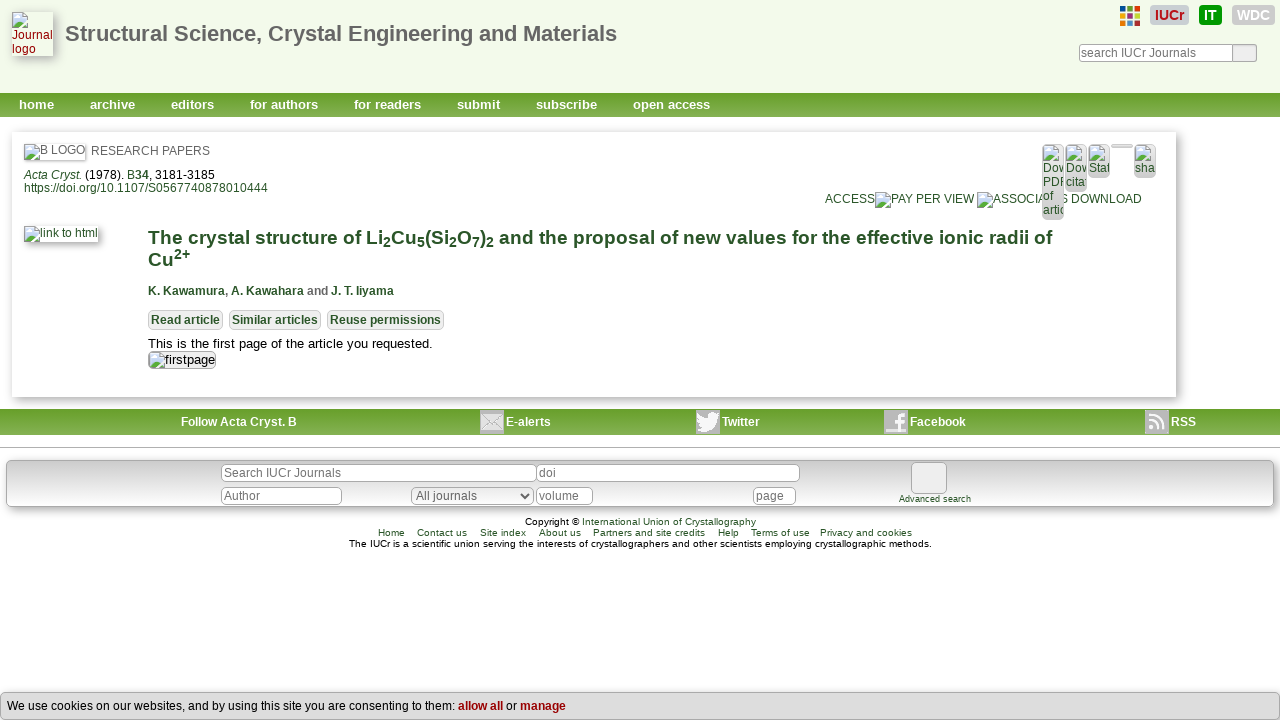

Retrieved href attribute from link
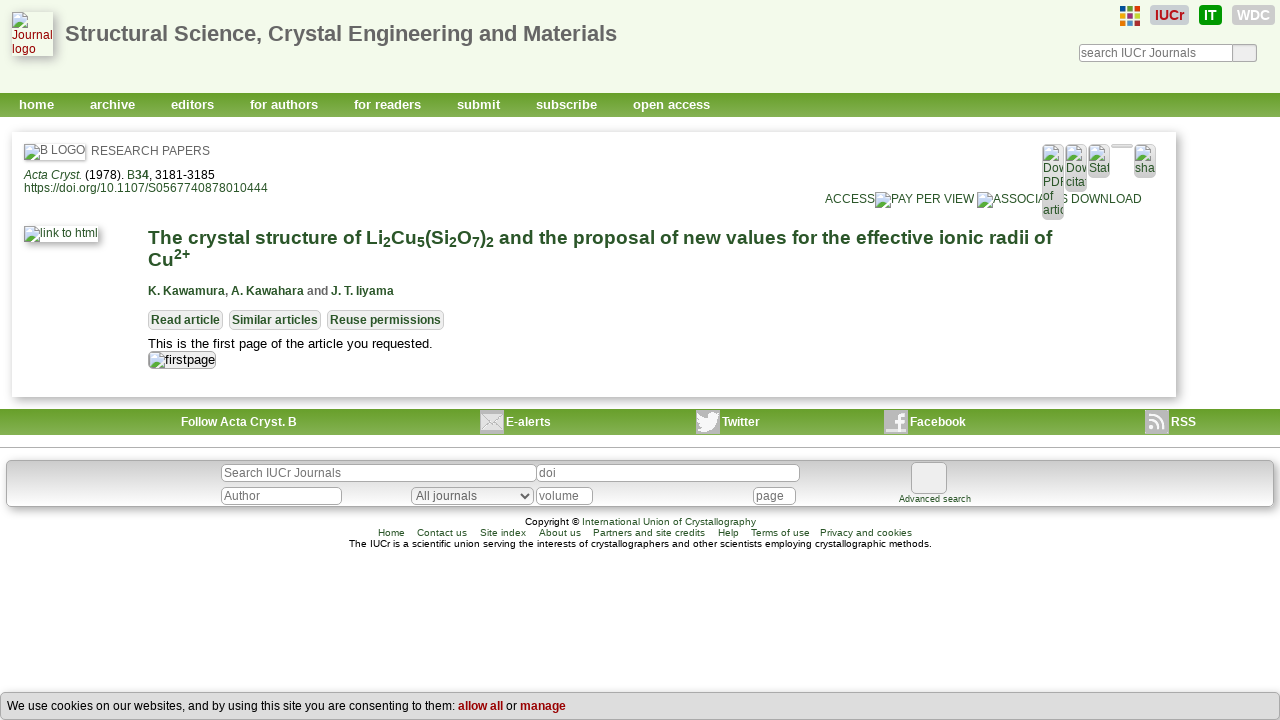

Retrieved href attribute from link
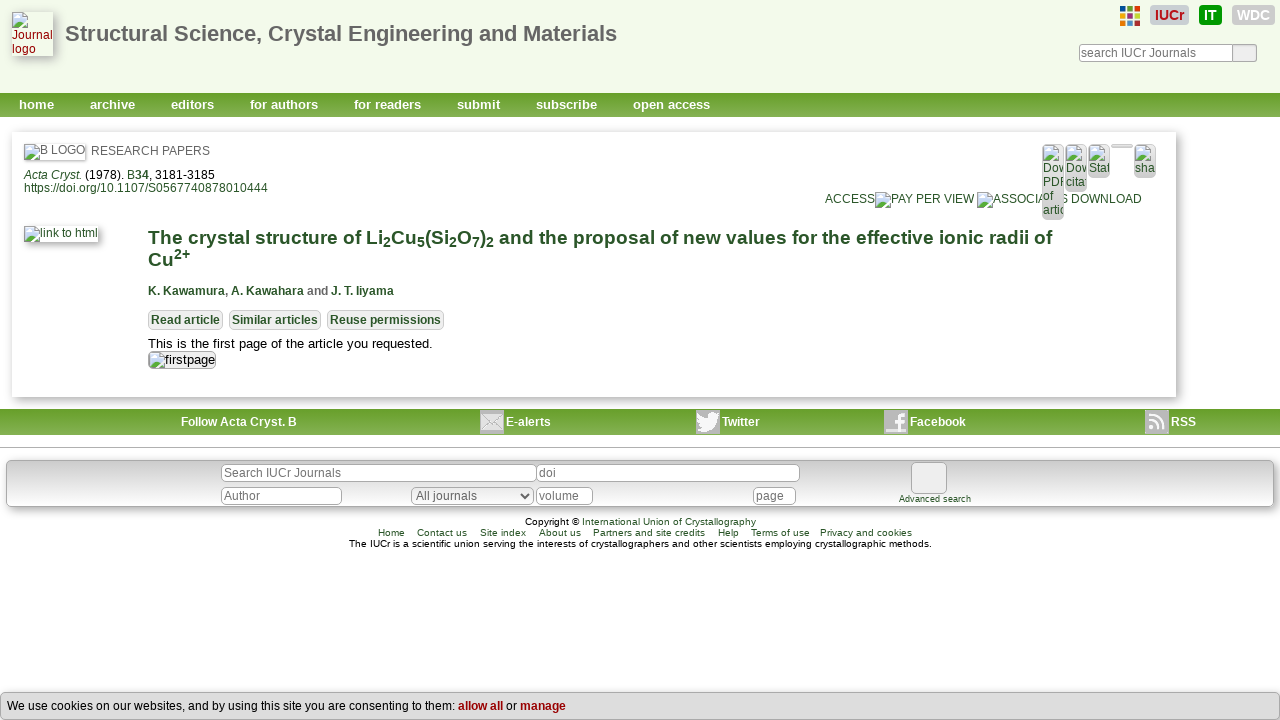

Retrieved href attribute from link
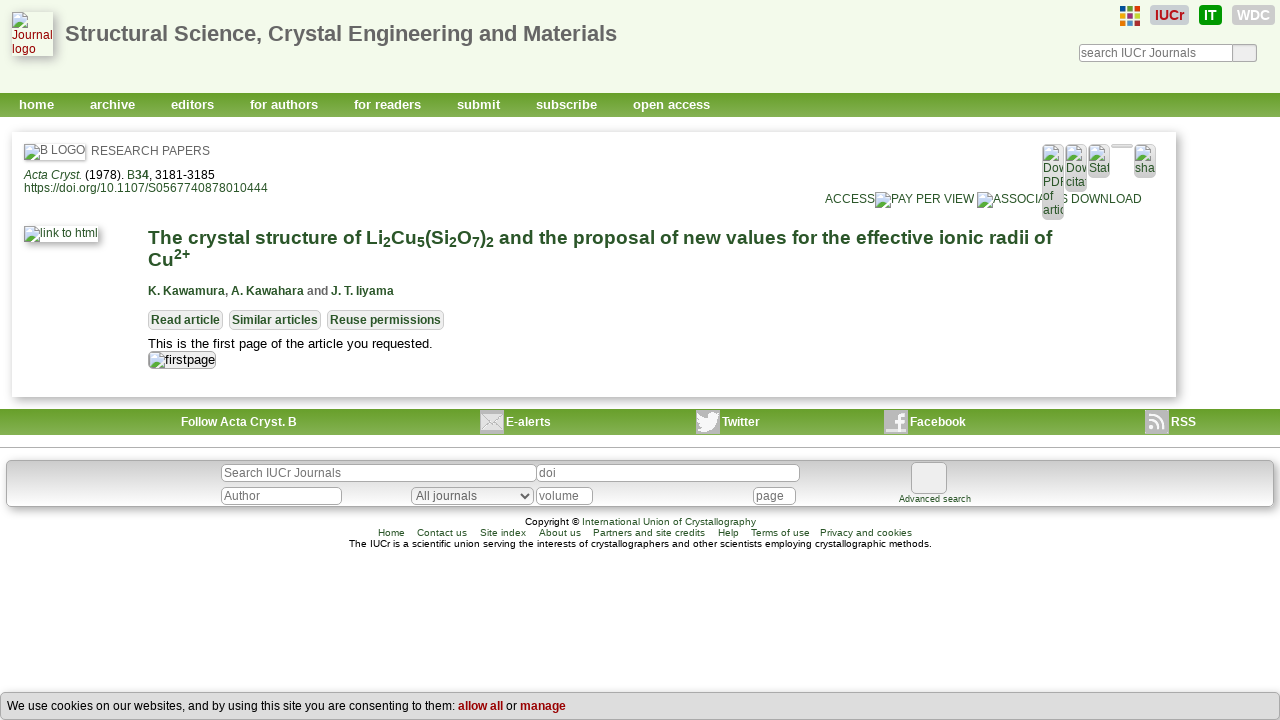

Retrieved href attribute from link
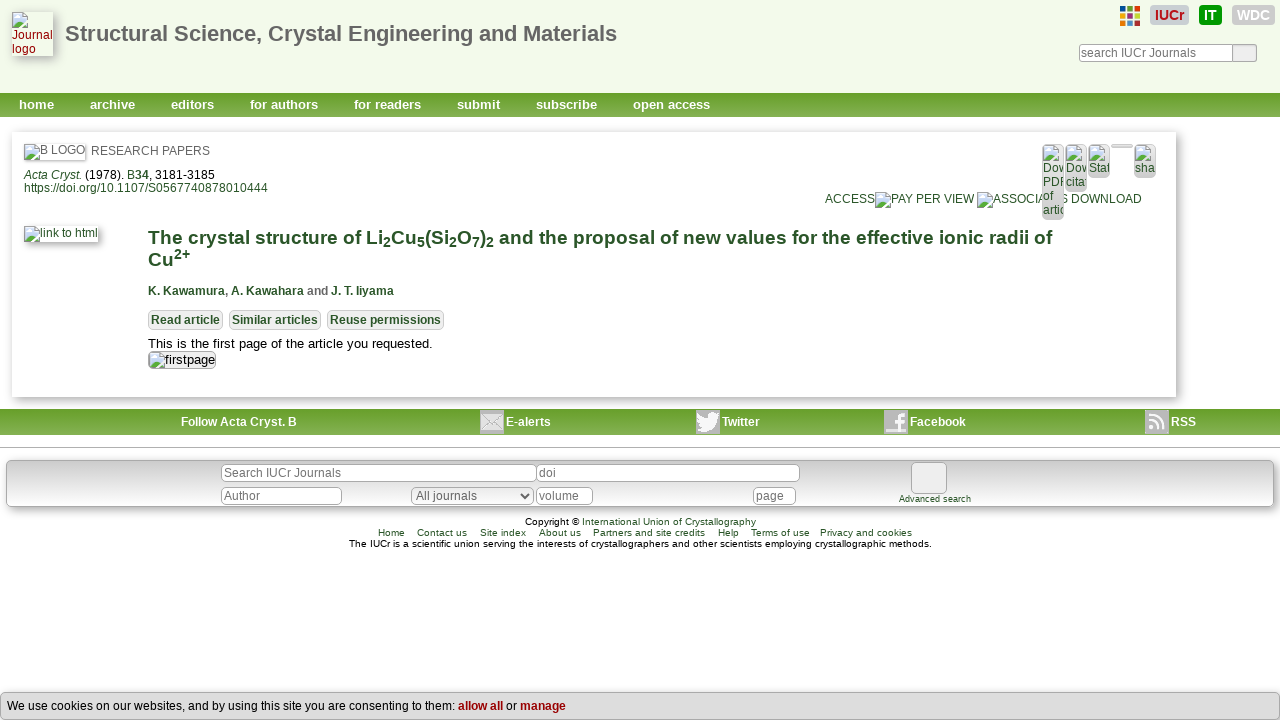

Retrieved href attribute from link
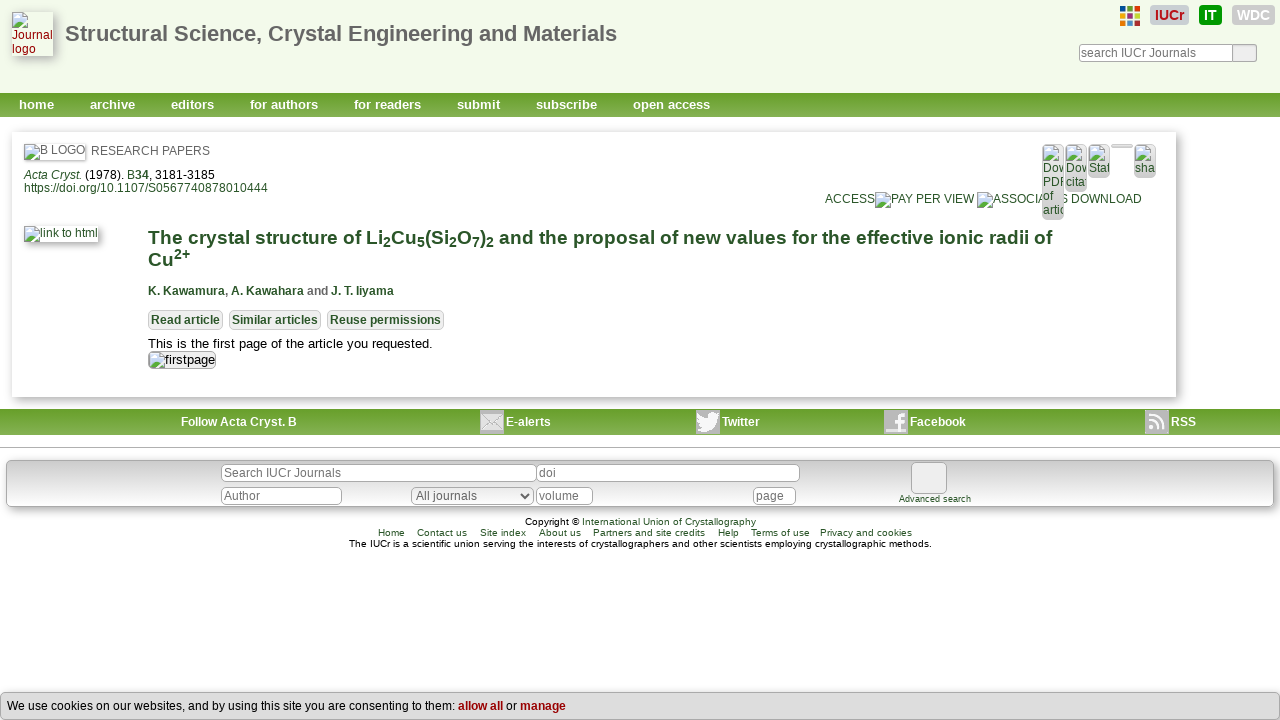

Retrieved href attribute from link
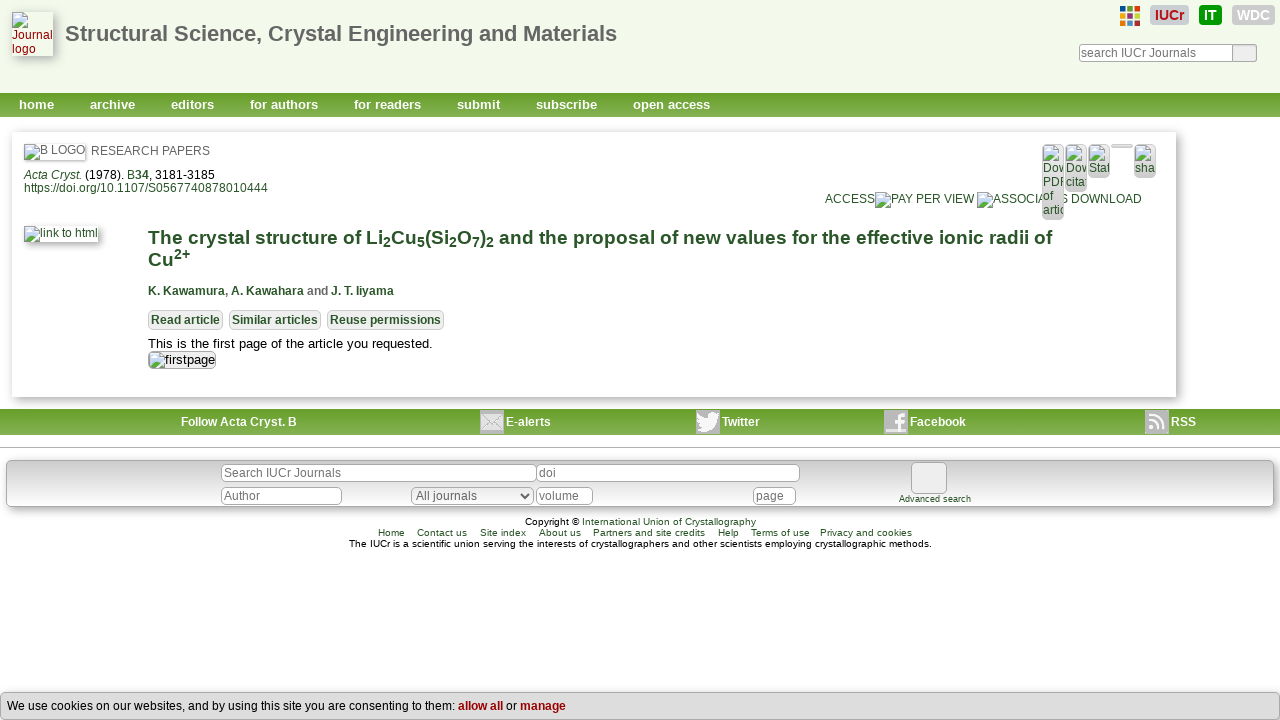

Found PDF link in href
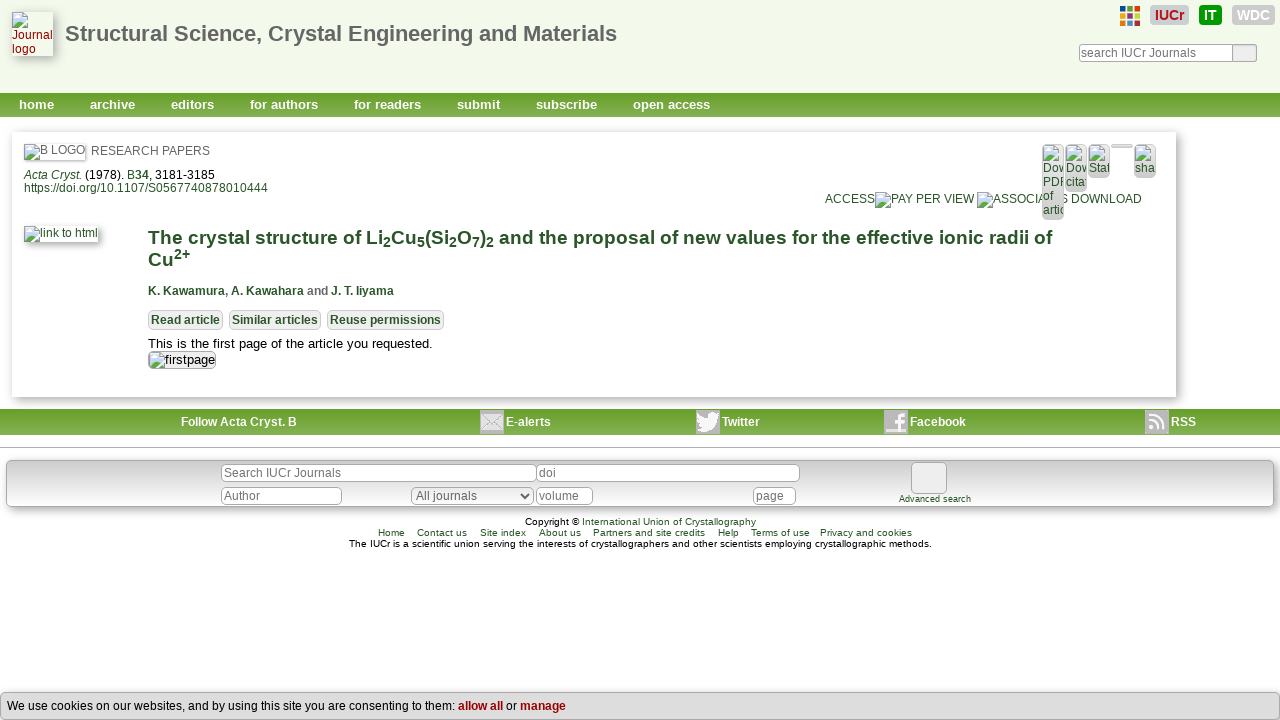

Asserted that at least one link exists on the page
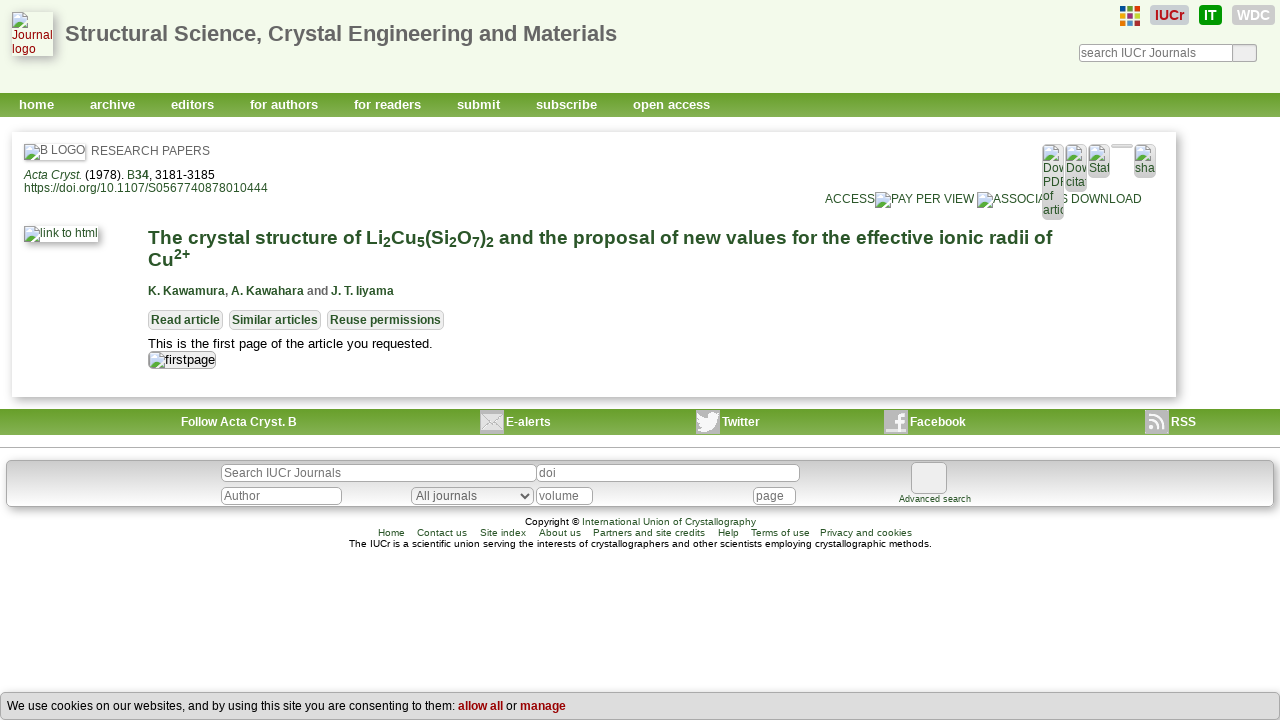

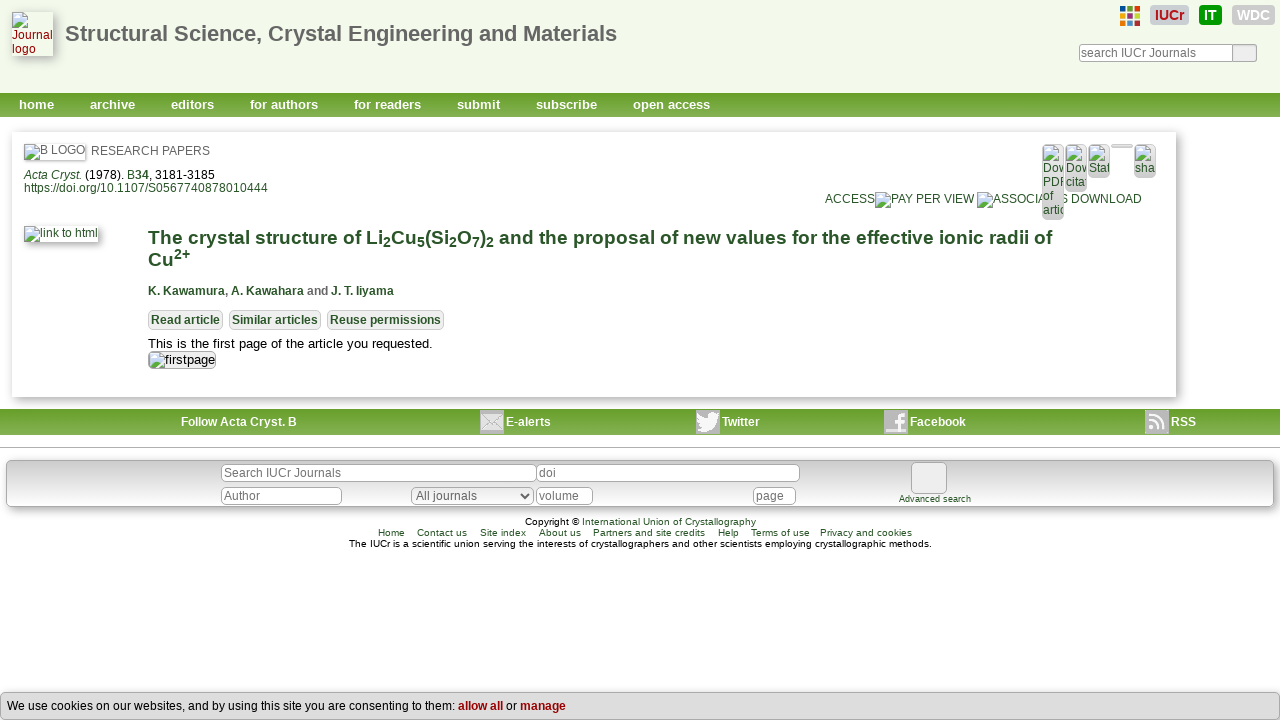